Tests multi-tab browser automation by finding links in a footer section, opening them in new tabs using keyboard shortcuts, and switching between the opened tabs.

Starting URL: https://www.rahulshettyacademy.com/AutomationPractice/

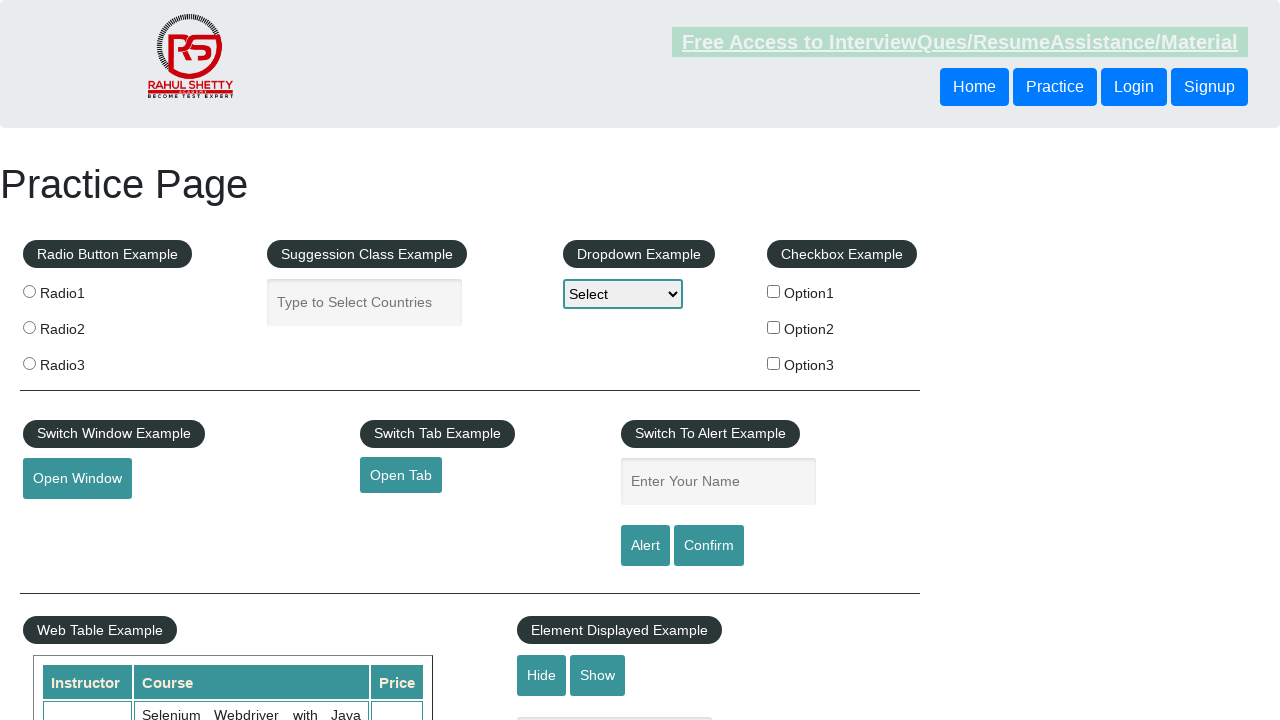

Footer section (#gf-BIG) loaded
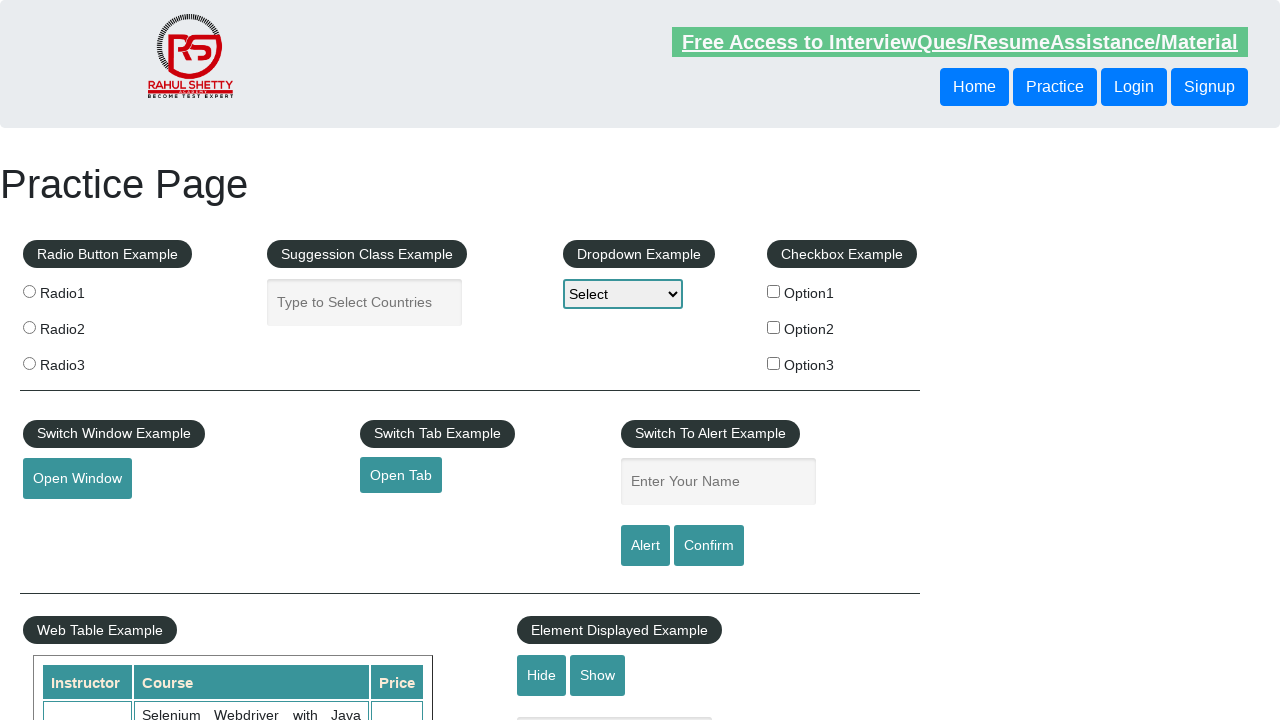

Found 20 links in footer column
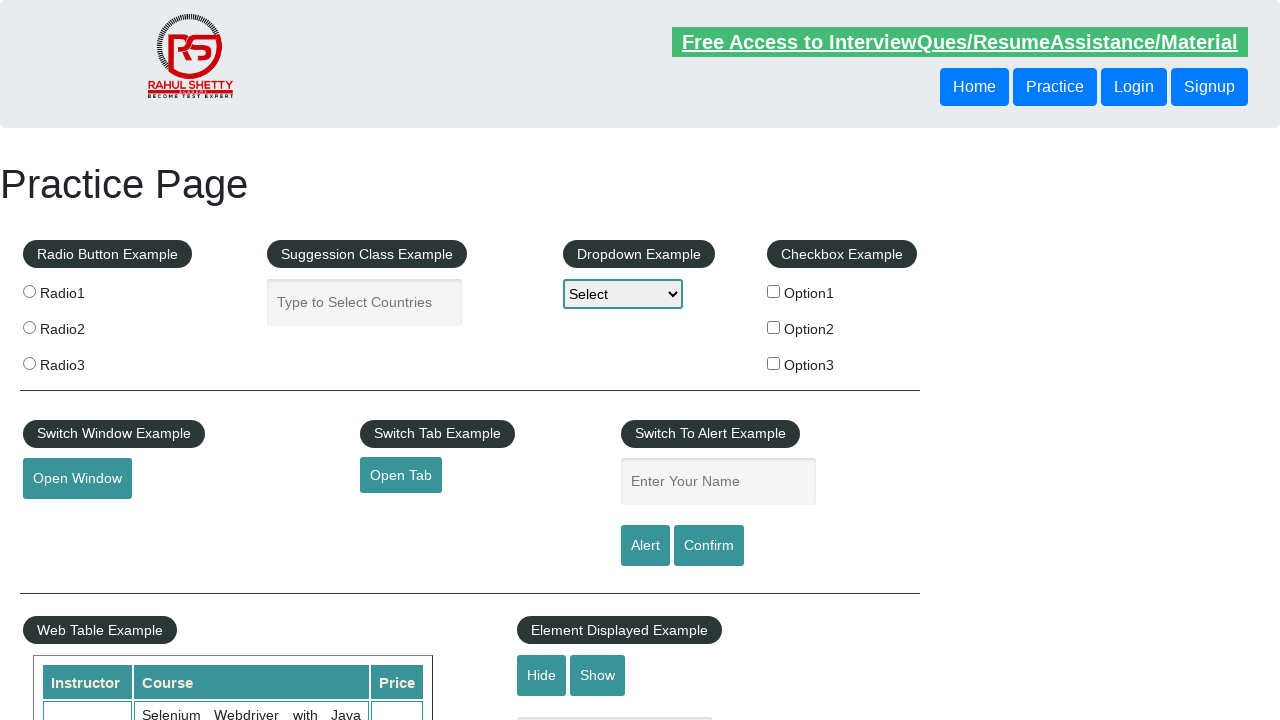

Opened link 1 in new tab using Ctrl+Click at (68, 520) on #gf-BIG >> xpath=//tbody/tr/td/ul >> a >> nth=1
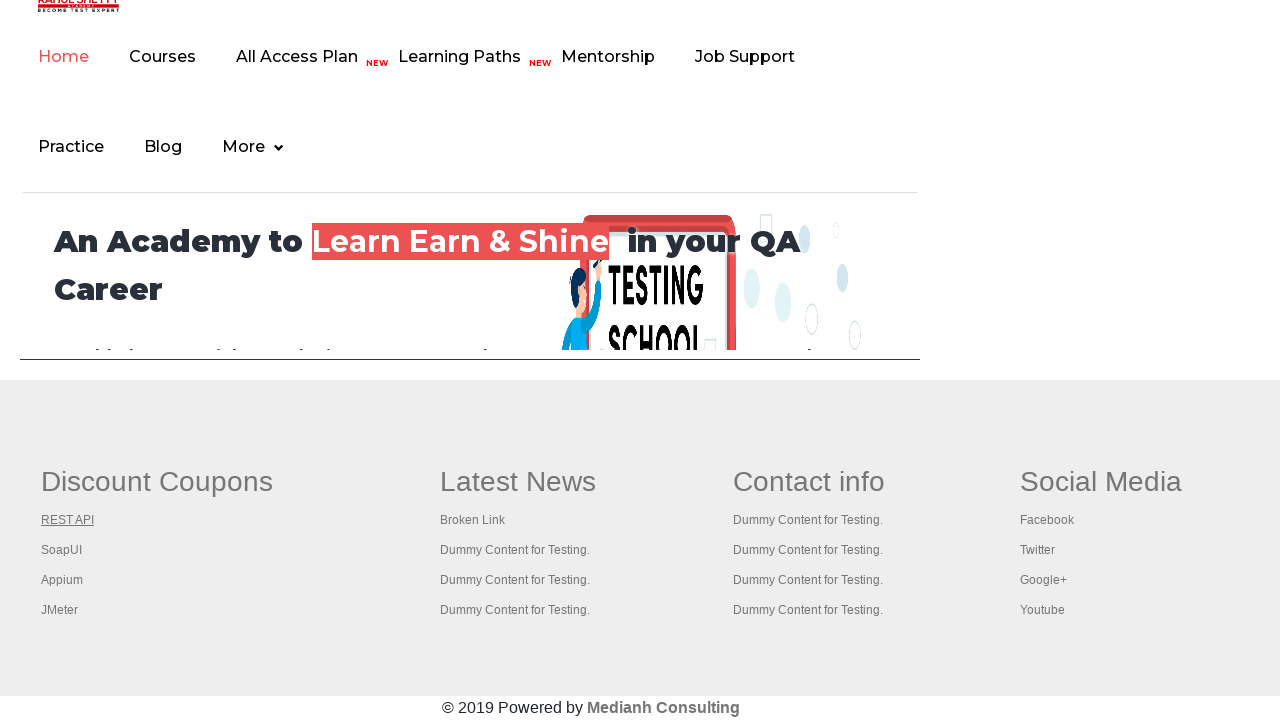

Opened link 2 in new tab using Ctrl+Click at (62, 550) on #gf-BIG >> xpath=//tbody/tr/td/ul >> a >> nth=2
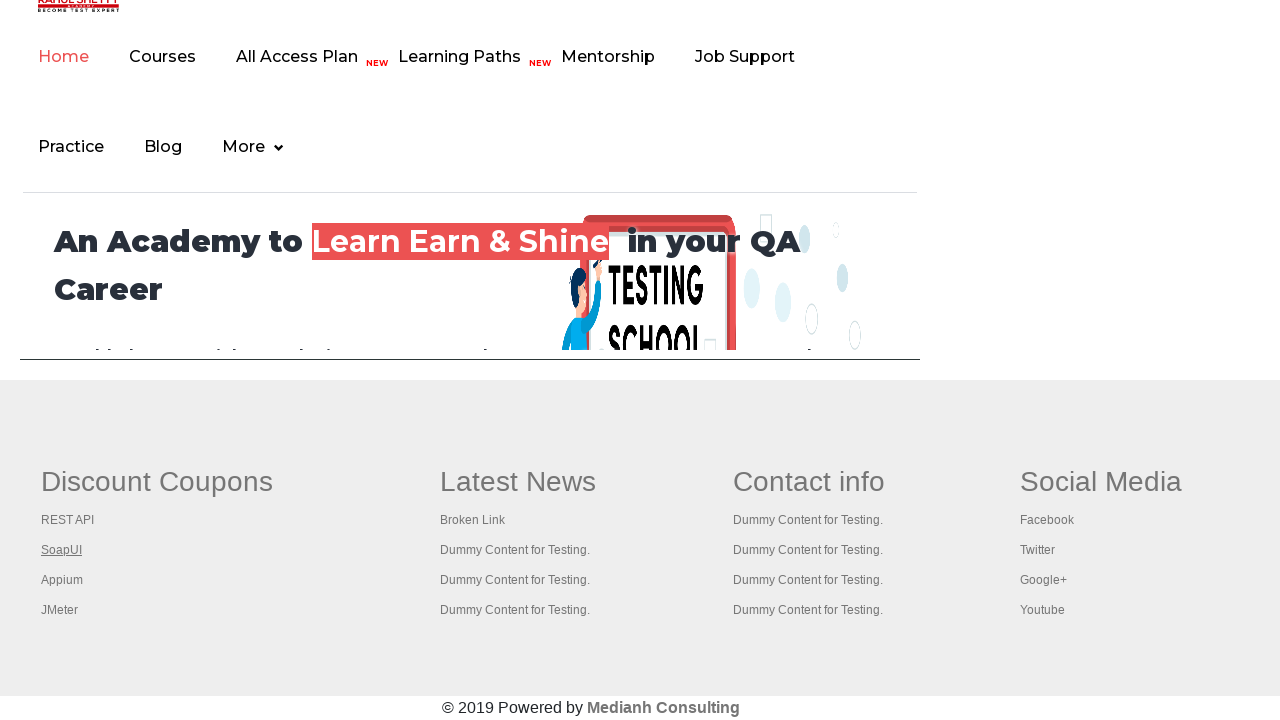

Opened link 3 in new tab using Ctrl+Click at (62, 580) on #gf-BIG >> xpath=//tbody/tr/td/ul >> a >> nth=3
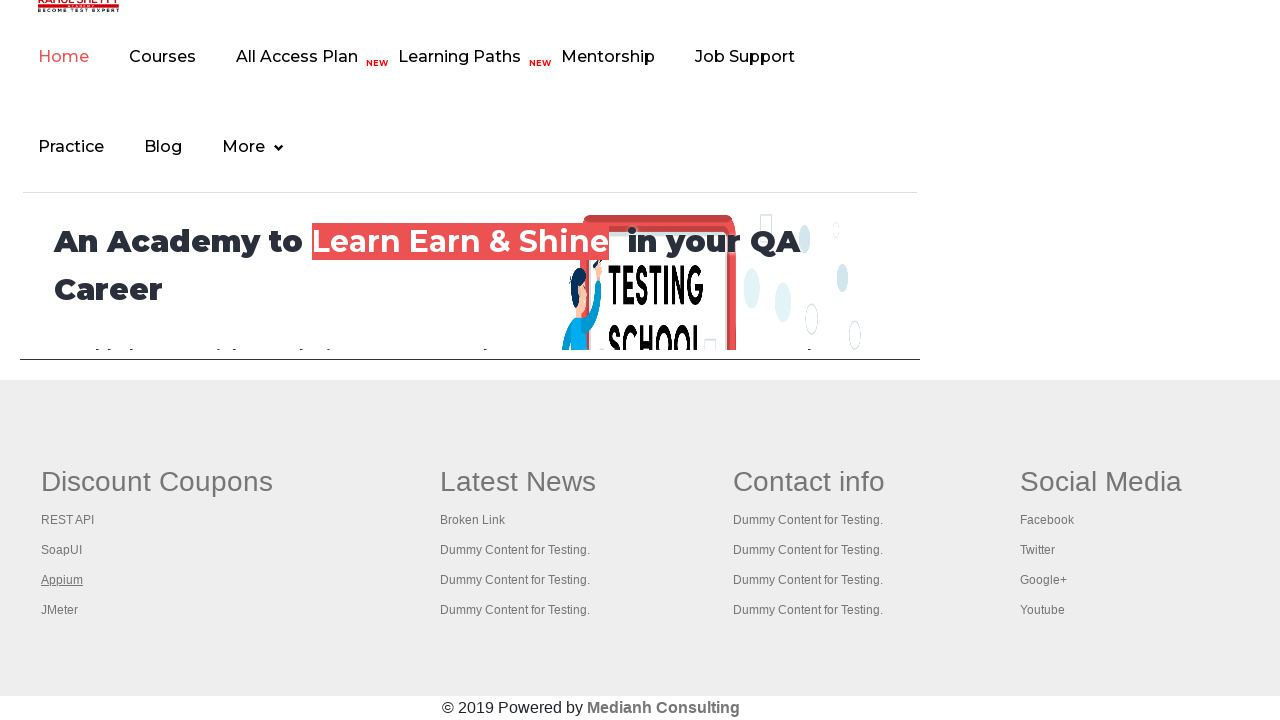

Opened link 4 in new tab using Ctrl+Click at (60, 610) on #gf-BIG >> xpath=//tbody/tr/td/ul >> a >> nth=4
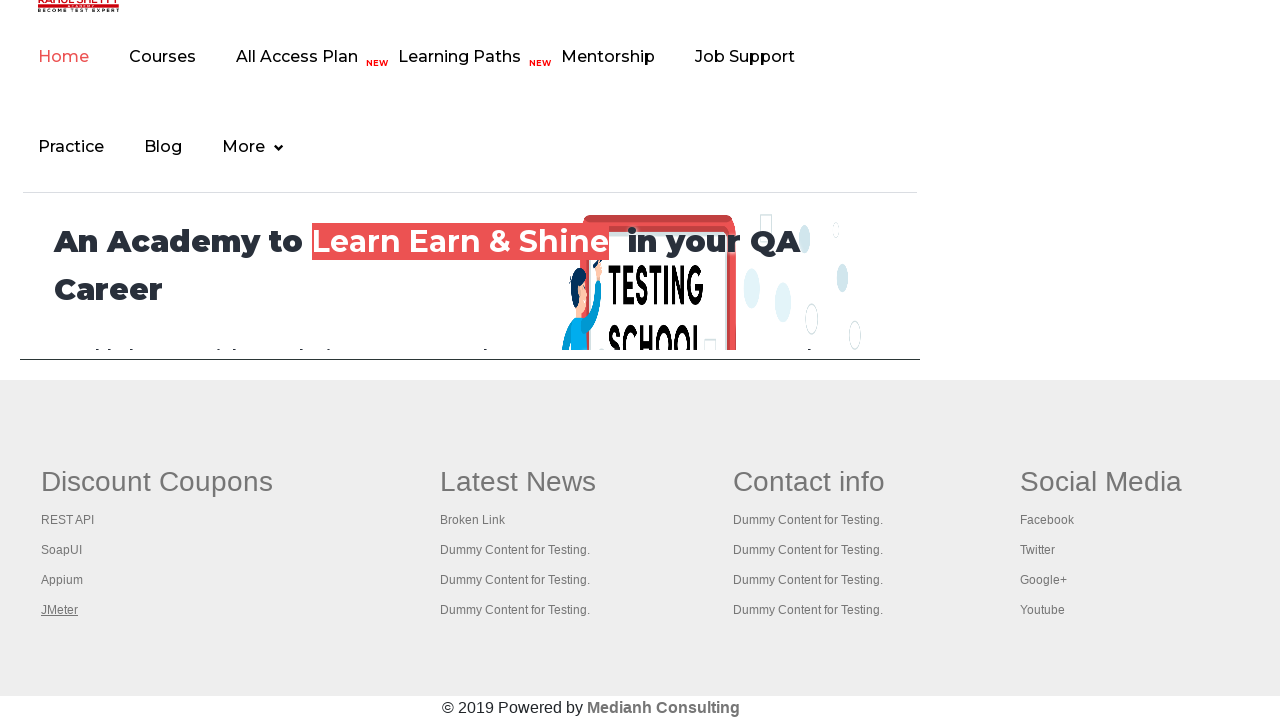

Opened link 5 in new tab using Ctrl+Click at (518, 482) on #gf-BIG >> xpath=//tbody/tr/td/ul >> a >> nth=5
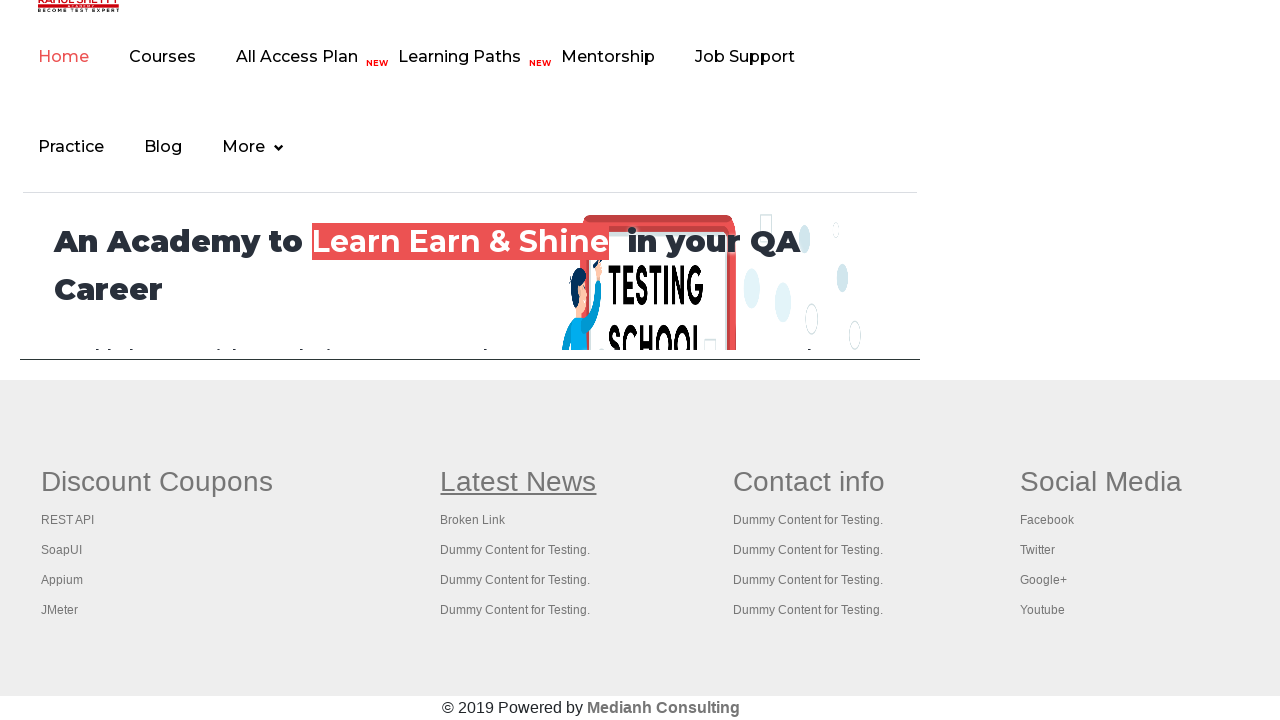

Opened link 6 in new tab using Ctrl+Click at (473, 520) on #gf-BIG >> xpath=//tbody/tr/td/ul >> a >> nth=6
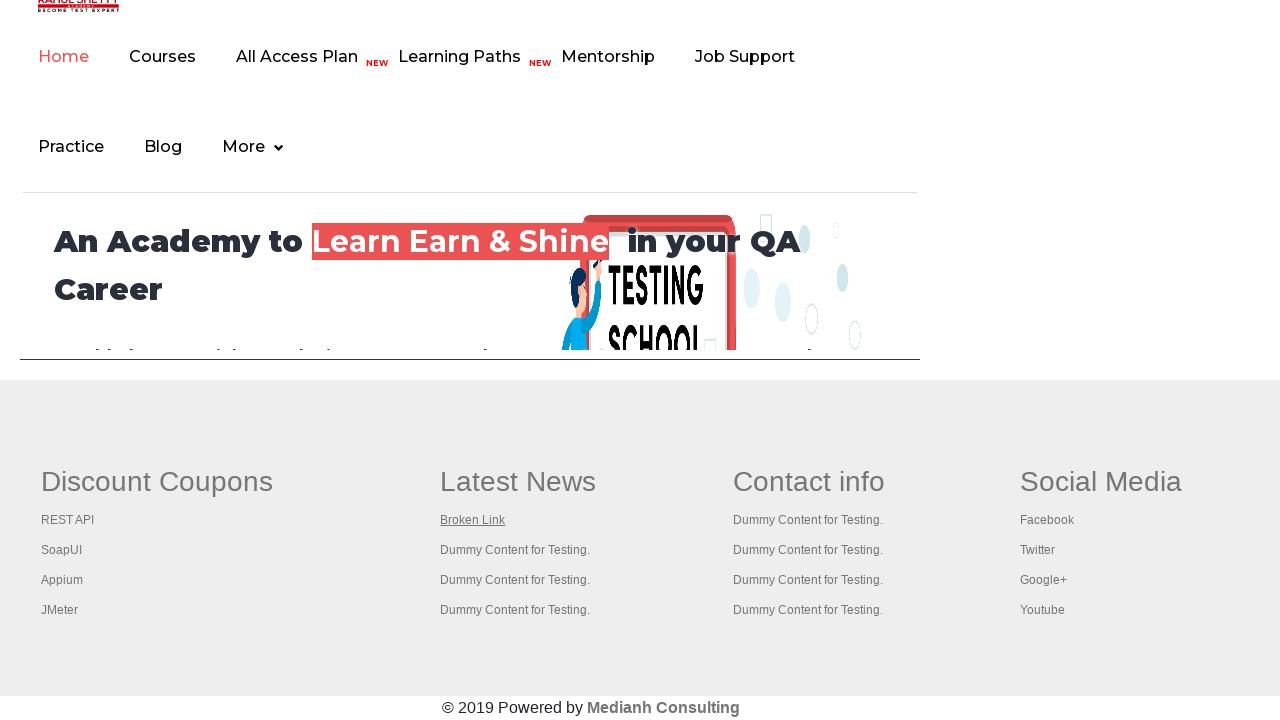

Opened link 7 in new tab using Ctrl+Click at (515, 550) on #gf-BIG >> xpath=//tbody/tr/td/ul >> a >> nth=7
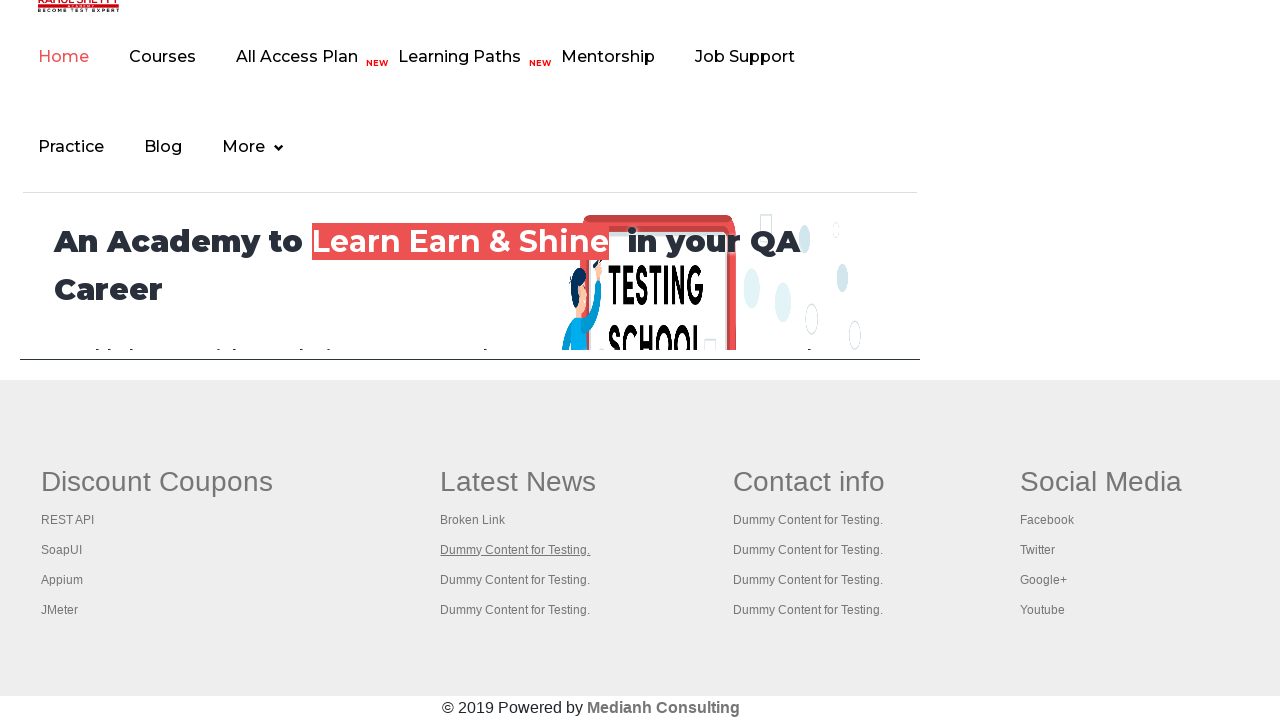

Opened link 8 in new tab using Ctrl+Click at (515, 580) on #gf-BIG >> xpath=//tbody/tr/td/ul >> a >> nth=8
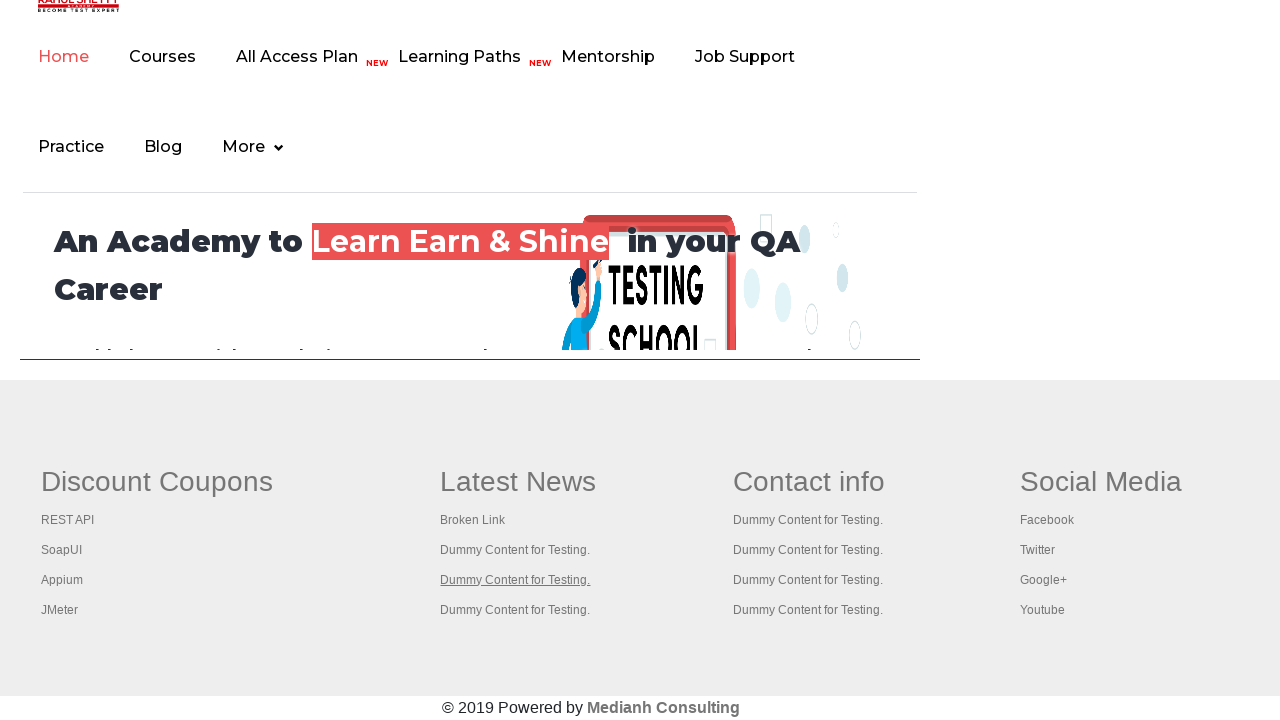

Opened link 9 in new tab using Ctrl+Click at (515, 610) on #gf-BIG >> xpath=//tbody/tr/td/ul >> a >> nth=9
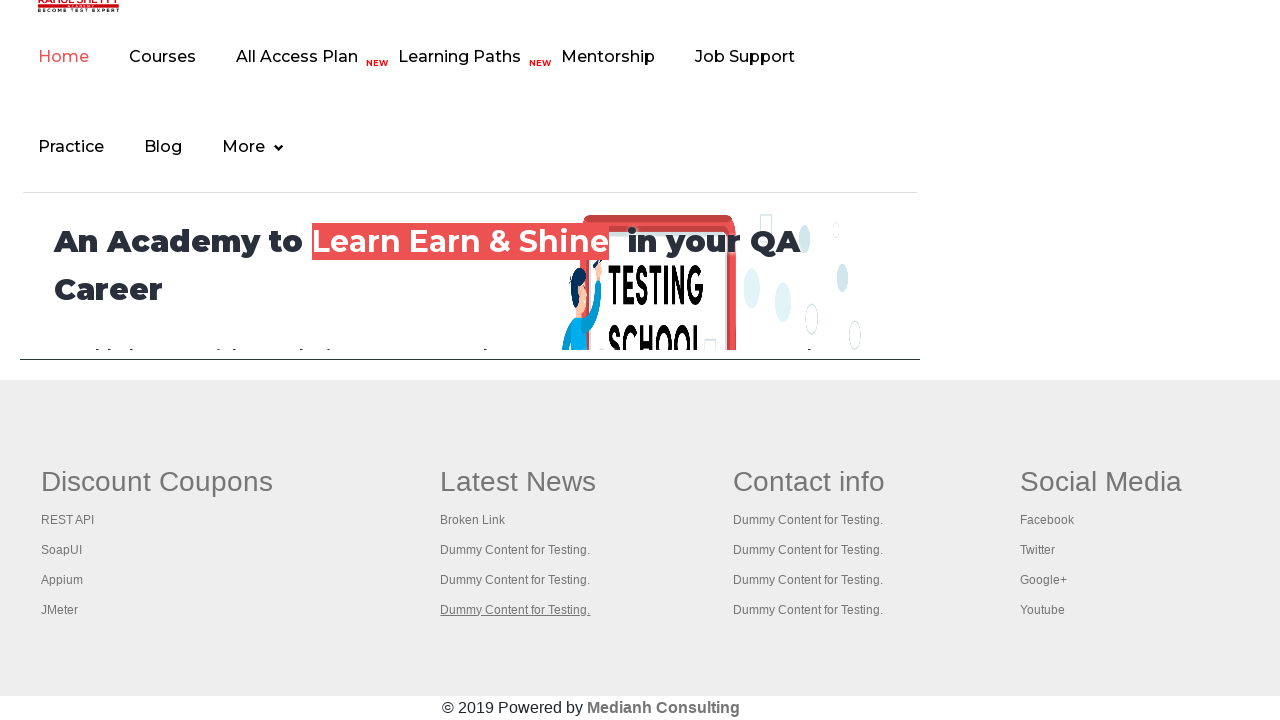

Opened link 10 in new tab using Ctrl+Click at (809, 482) on #gf-BIG >> xpath=//tbody/tr/td/ul >> a >> nth=10
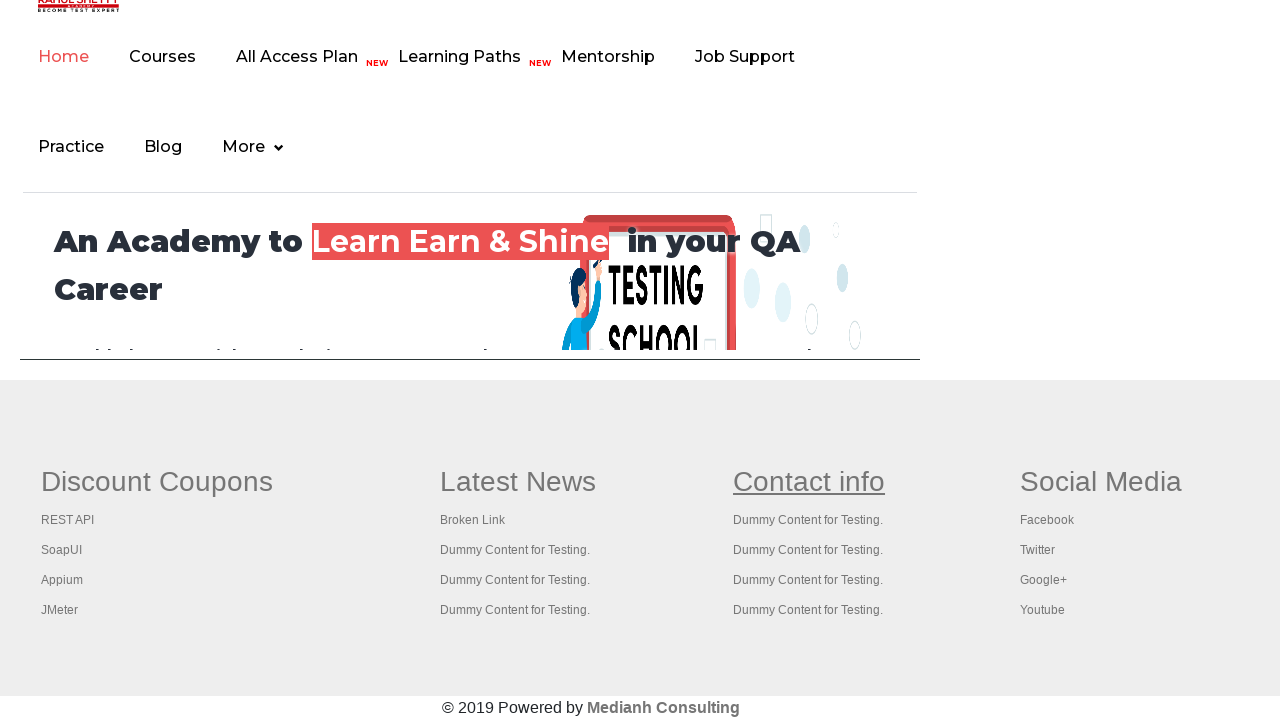

Opened link 11 in new tab using Ctrl+Click at (808, 520) on #gf-BIG >> xpath=//tbody/tr/td/ul >> a >> nth=11
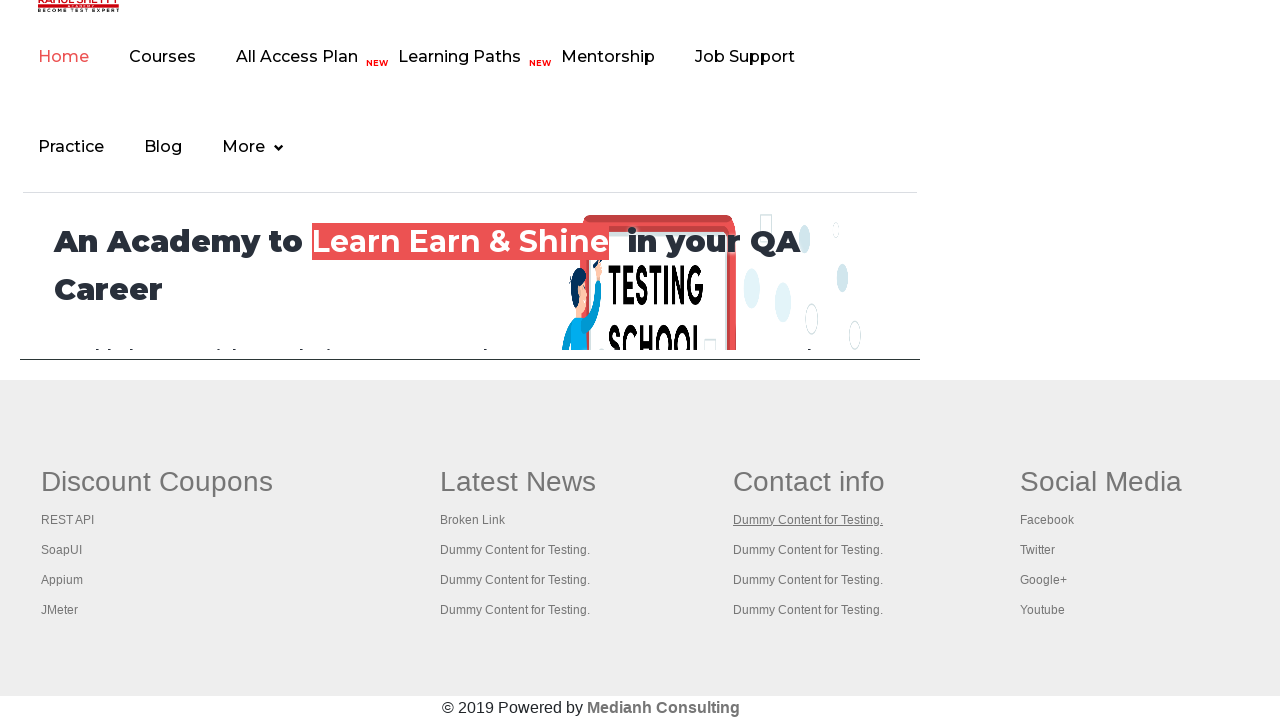

Opened link 12 in new tab using Ctrl+Click at (808, 550) on #gf-BIG >> xpath=//tbody/tr/td/ul >> a >> nth=12
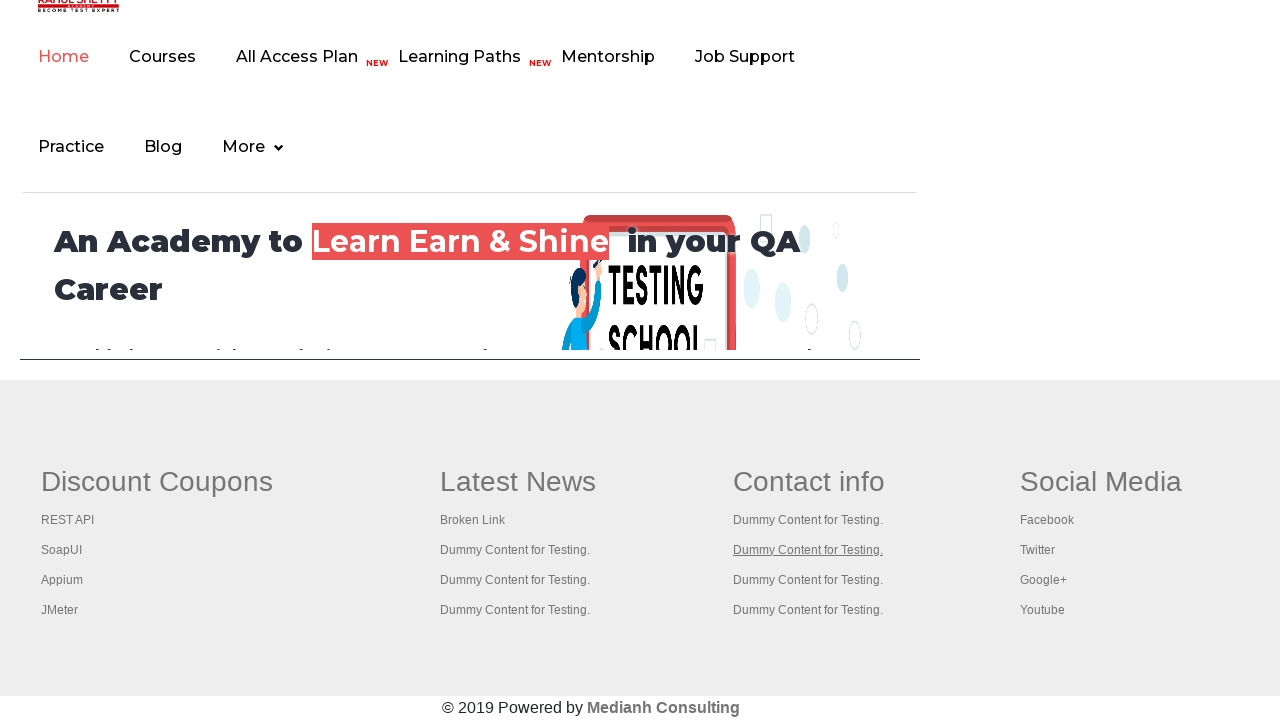

Opened link 13 in new tab using Ctrl+Click at (808, 580) on #gf-BIG >> xpath=//tbody/tr/td/ul >> a >> nth=13
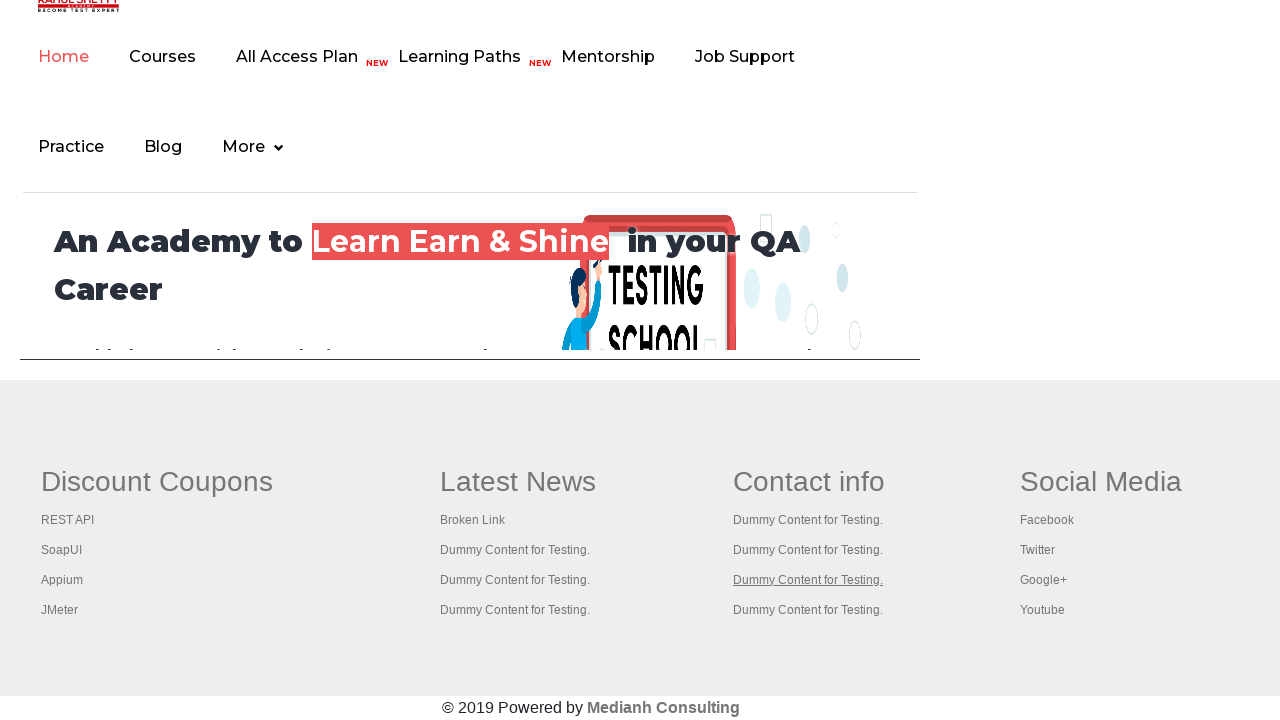

Opened link 14 in new tab using Ctrl+Click at (808, 610) on #gf-BIG >> xpath=//tbody/tr/td/ul >> a >> nth=14
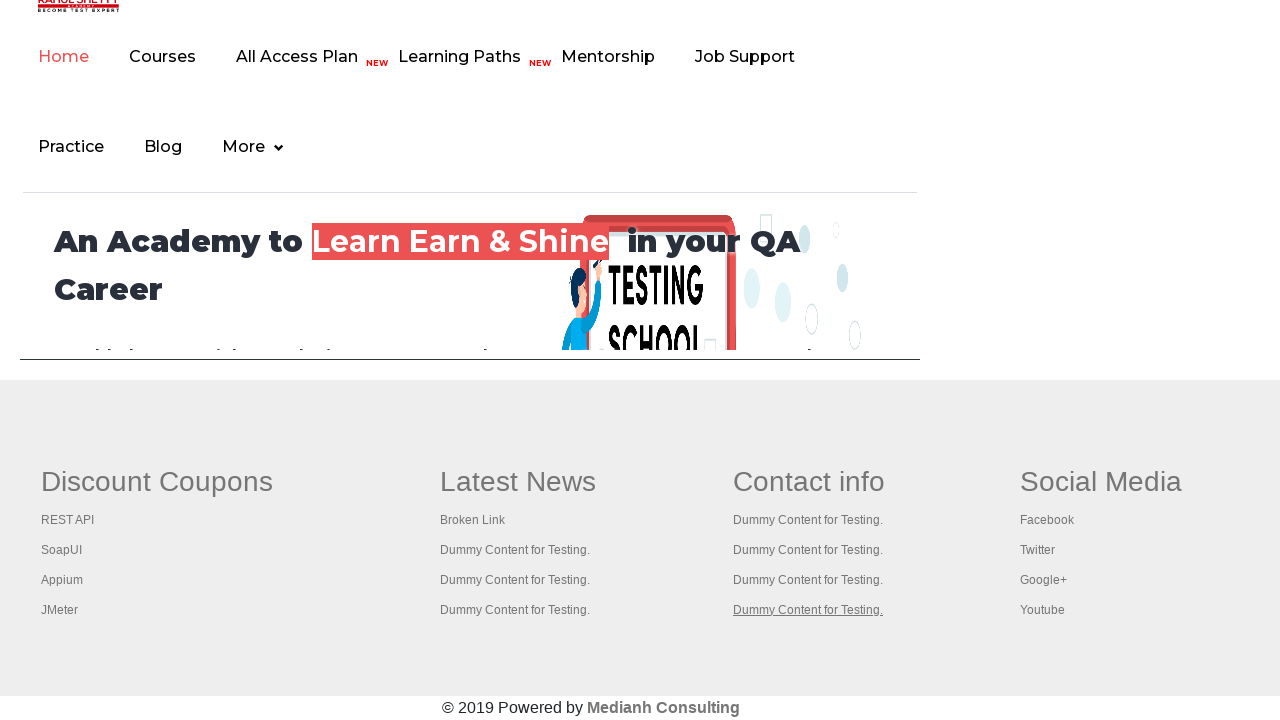

Opened link 15 in new tab using Ctrl+Click at (1101, 482) on #gf-BIG >> xpath=//tbody/tr/td/ul >> a >> nth=15
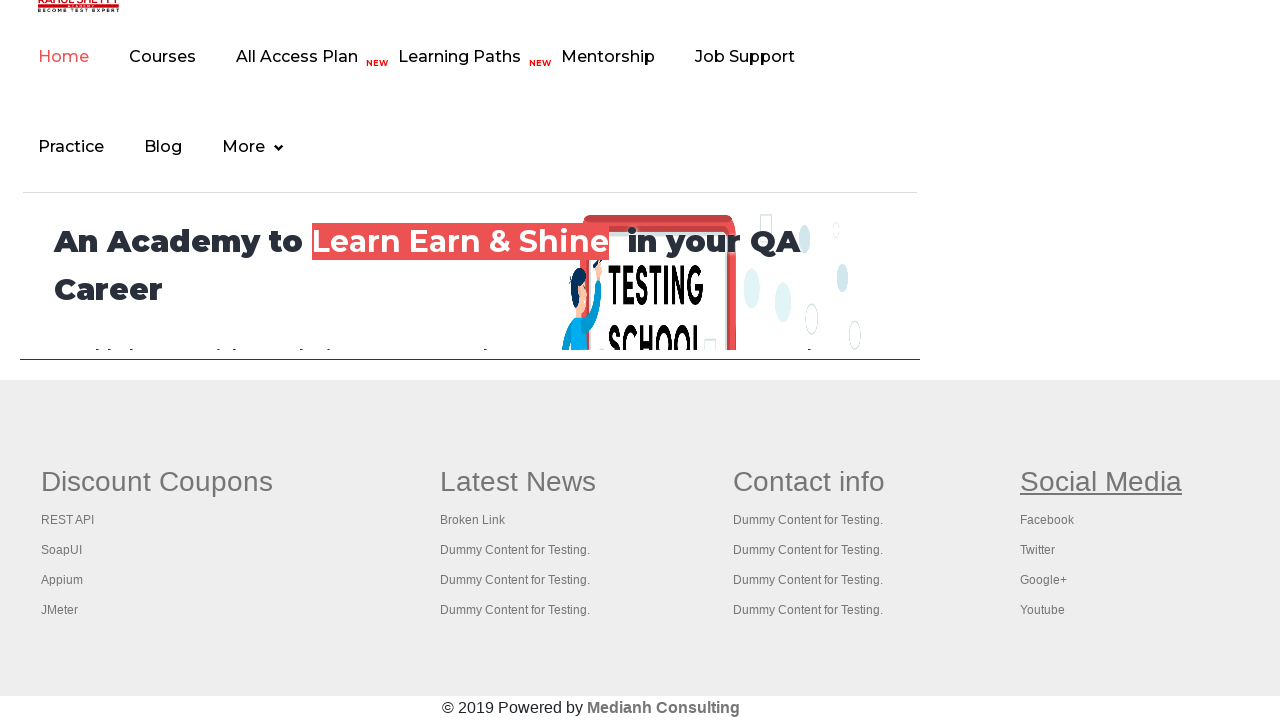

Opened link 16 in new tab using Ctrl+Click at (1047, 520) on #gf-BIG >> xpath=//tbody/tr/td/ul >> a >> nth=16
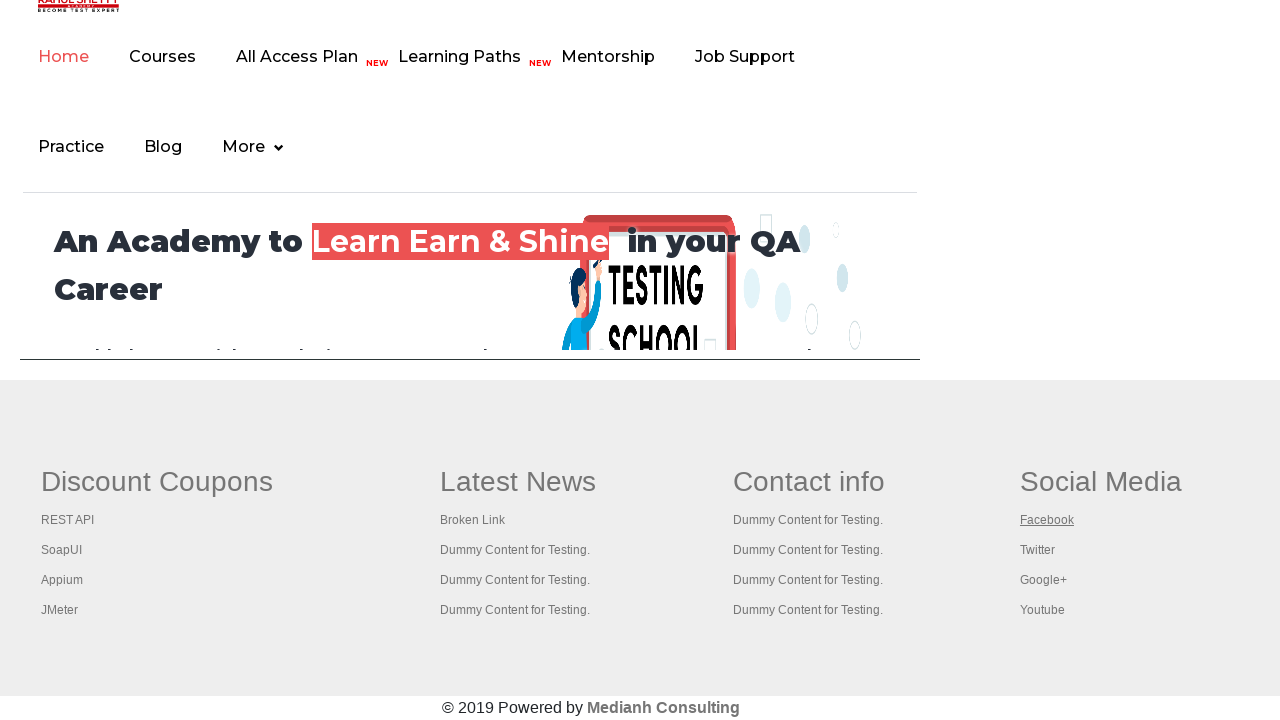

Opened link 17 in new tab using Ctrl+Click at (1037, 550) on #gf-BIG >> xpath=//tbody/tr/td/ul >> a >> nth=17
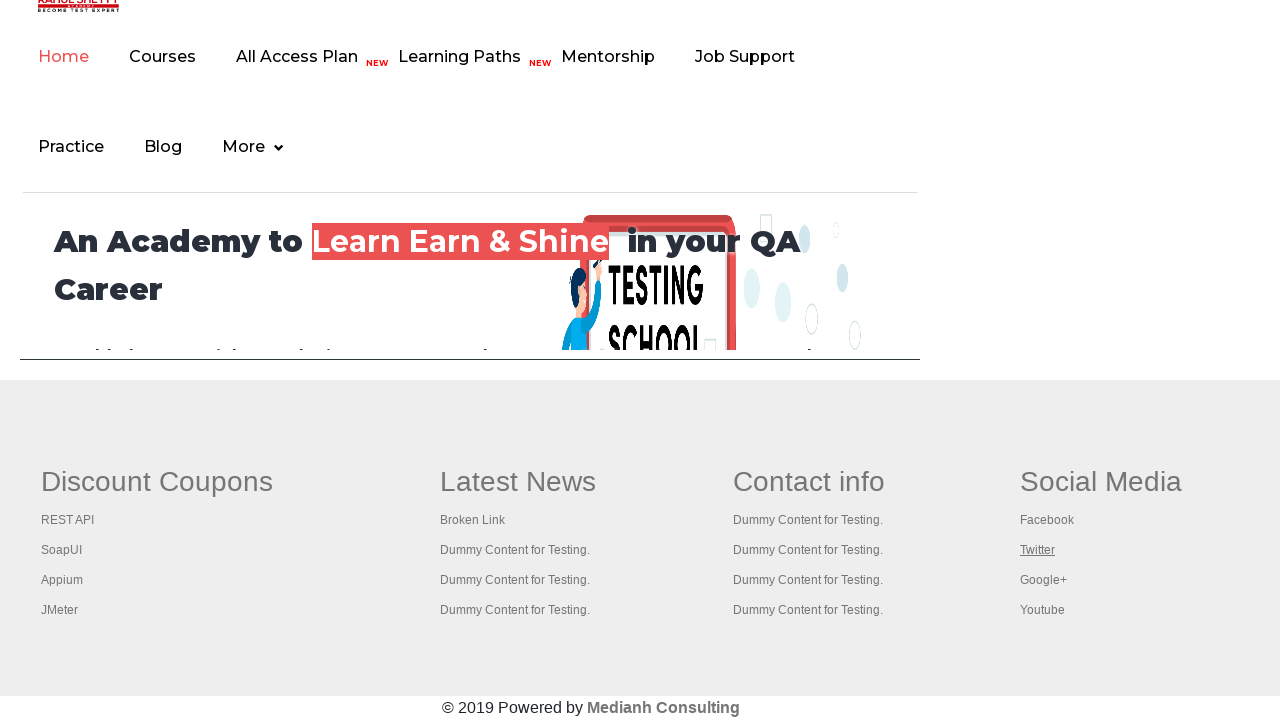

Opened link 18 in new tab using Ctrl+Click at (1043, 580) on #gf-BIG >> xpath=//tbody/tr/td/ul >> a >> nth=18
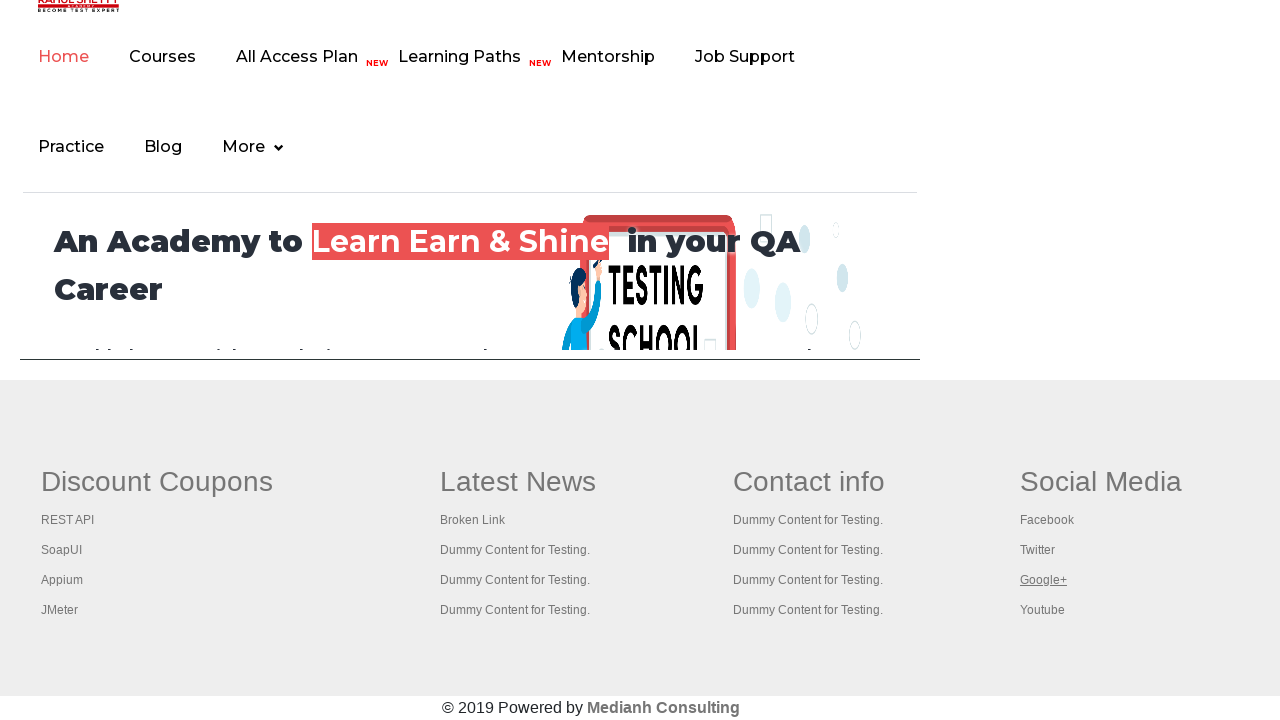

Opened link 19 in new tab using Ctrl+Click at (1042, 610) on #gf-BIG >> xpath=//tbody/tr/td/ul >> a >> nth=19
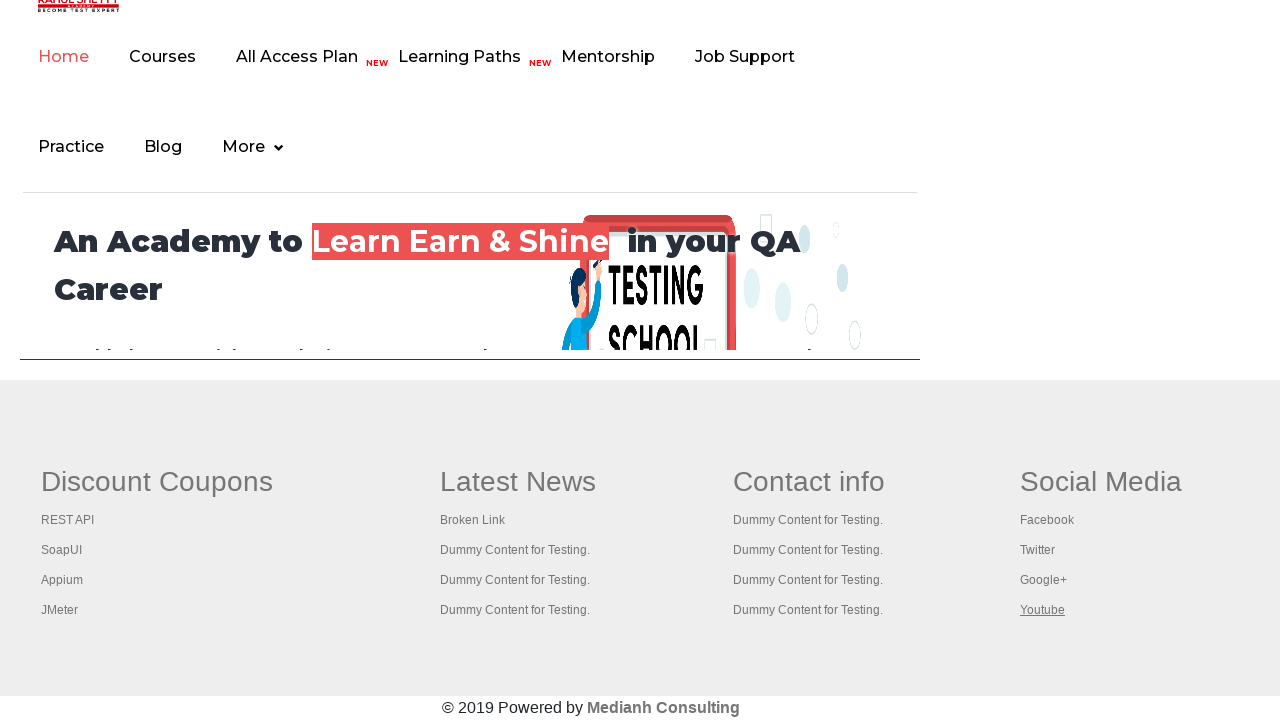

Waited 1 second for new tabs to open
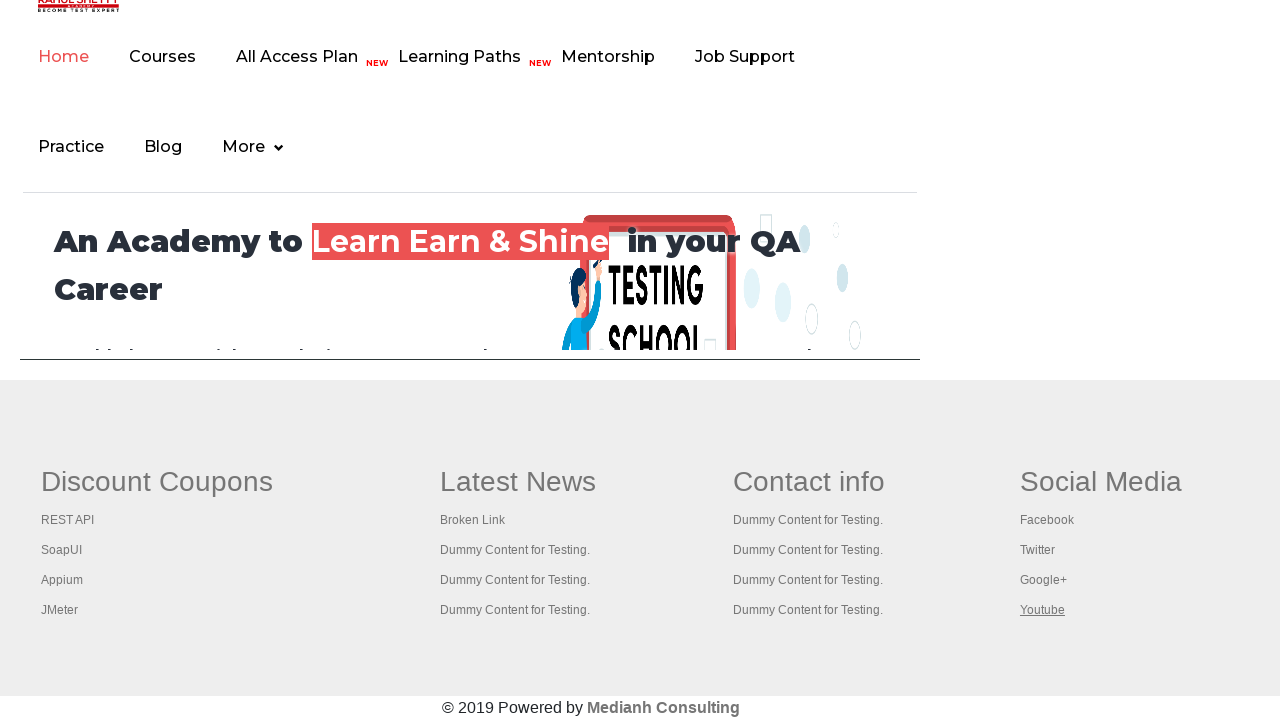

Retrieved all 20 open pages/tabs
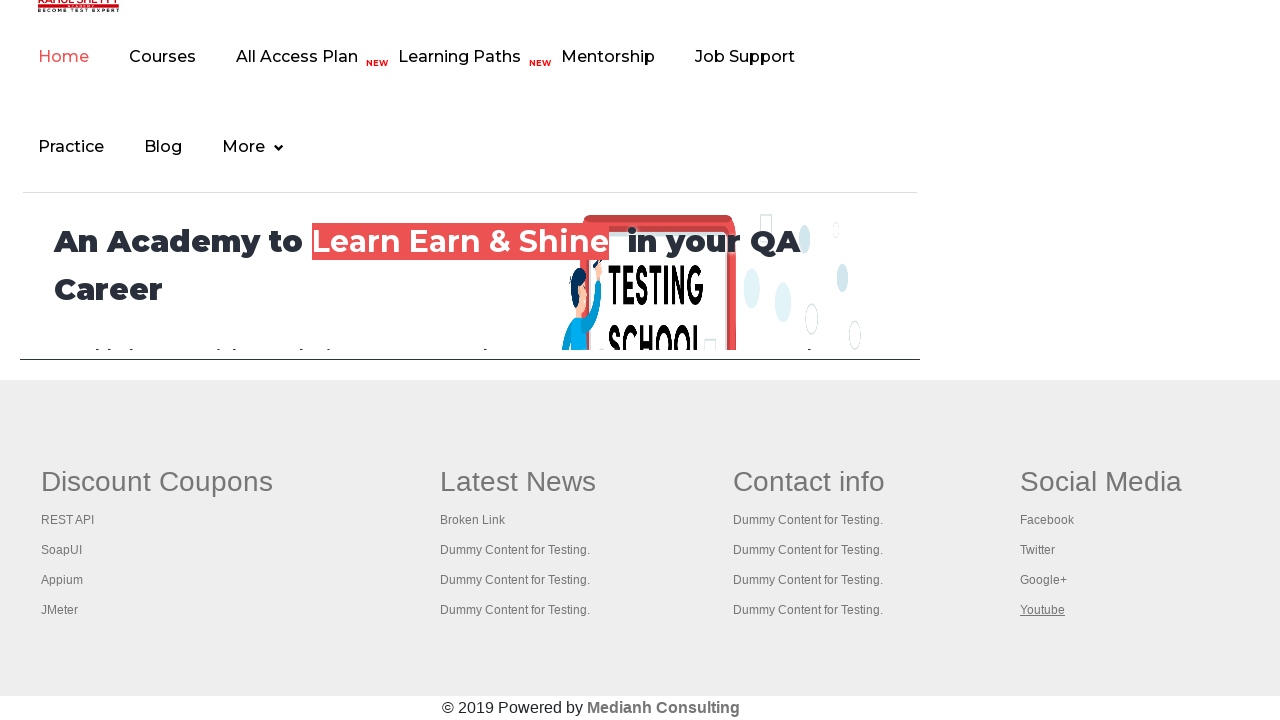

Brought tab to front
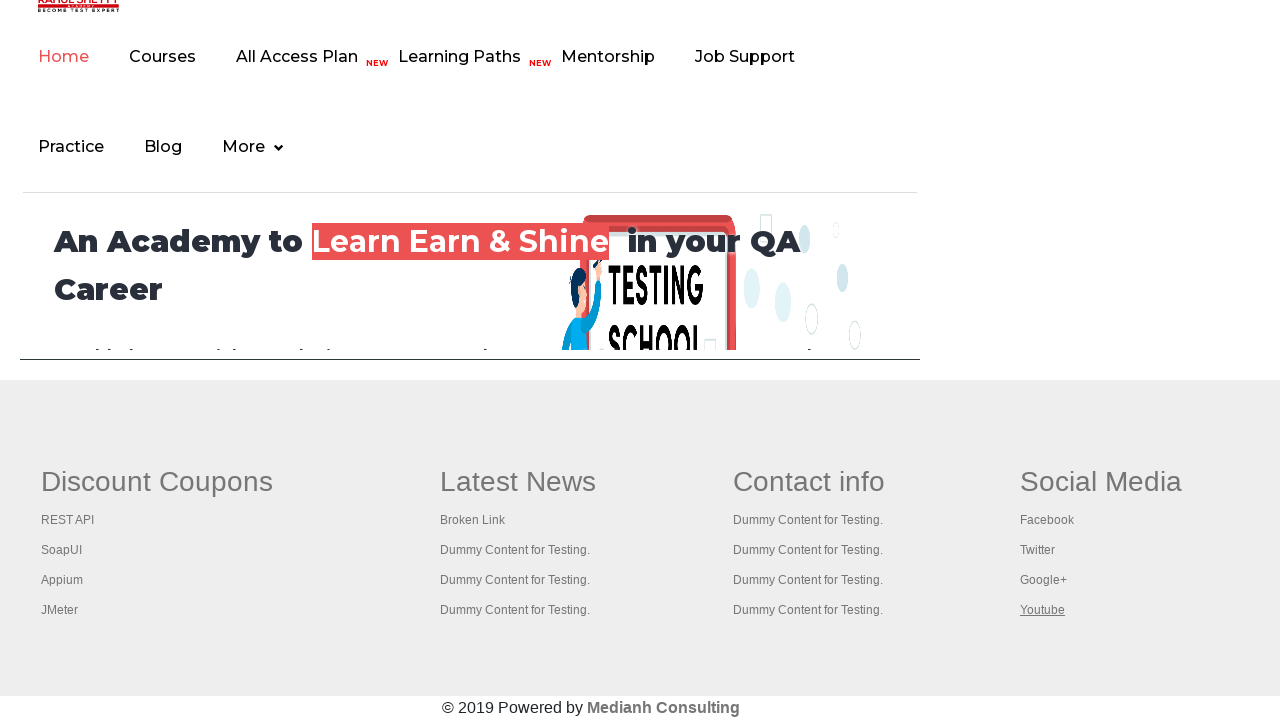

Tab content loaded (domcontentloaded state)
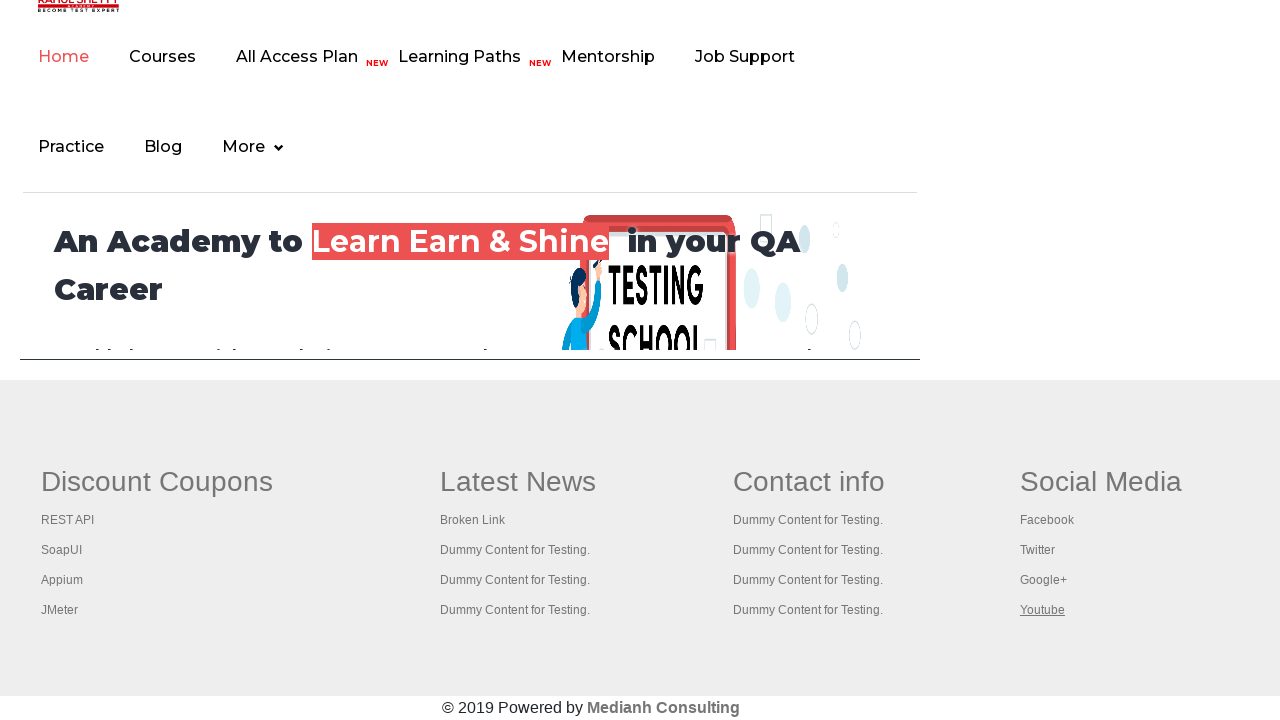

Brought tab to front
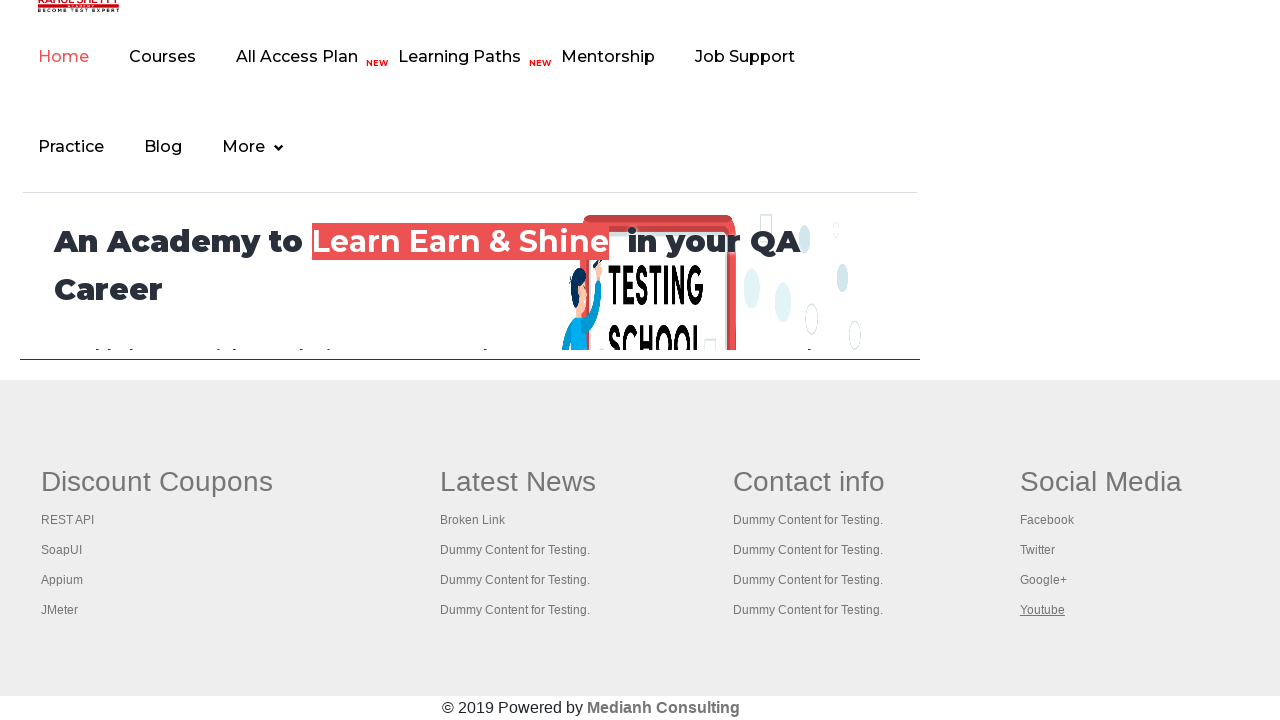

Tab content loaded (domcontentloaded state)
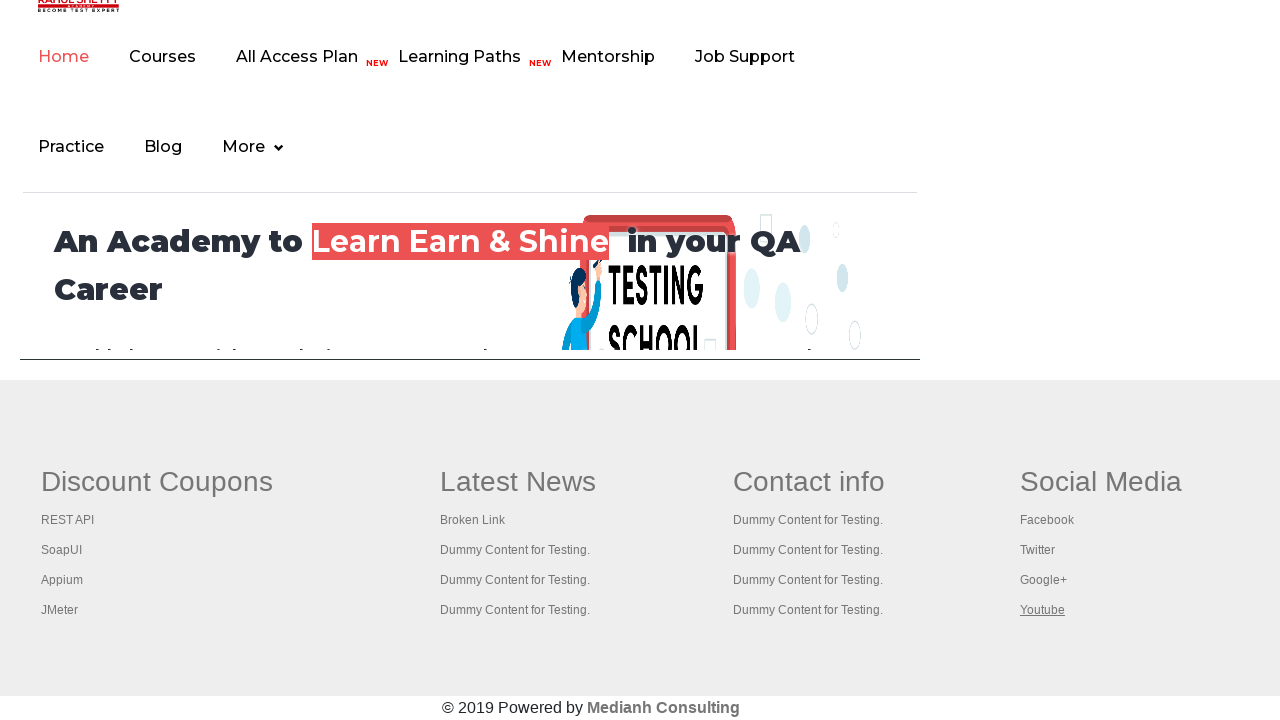

Brought tab to front
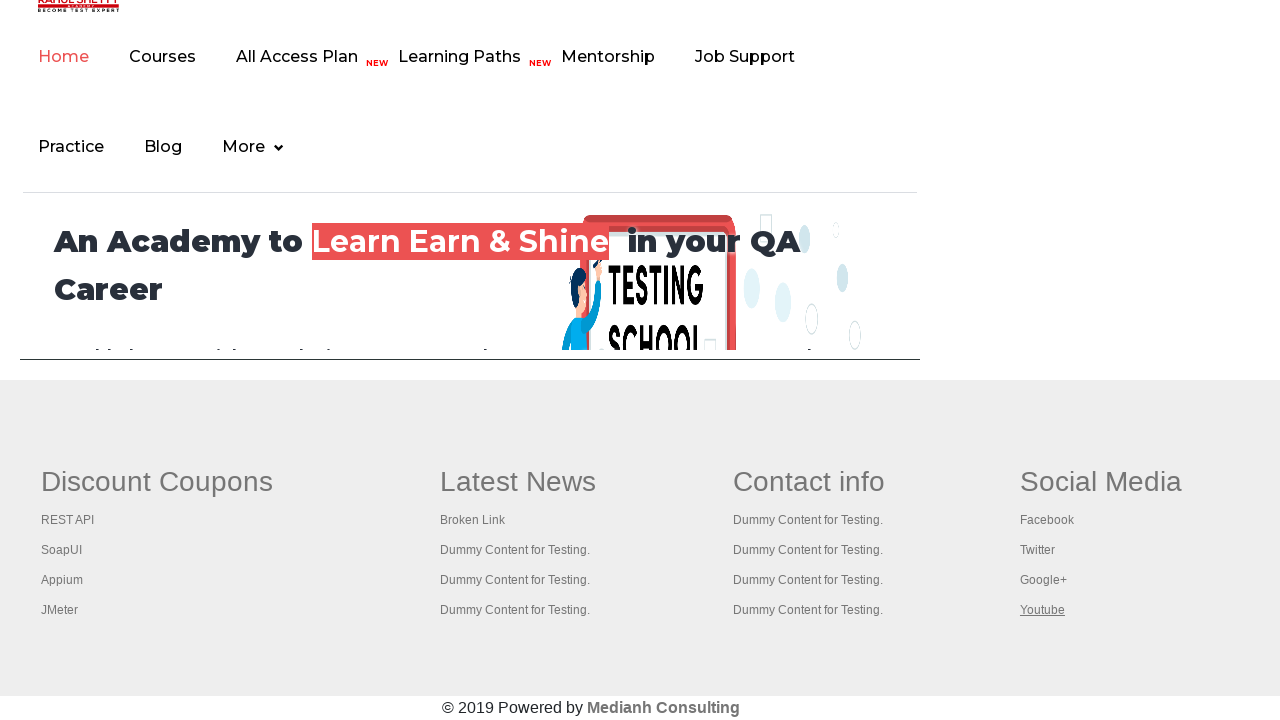

Tab content loaded (domcontentloaded state)
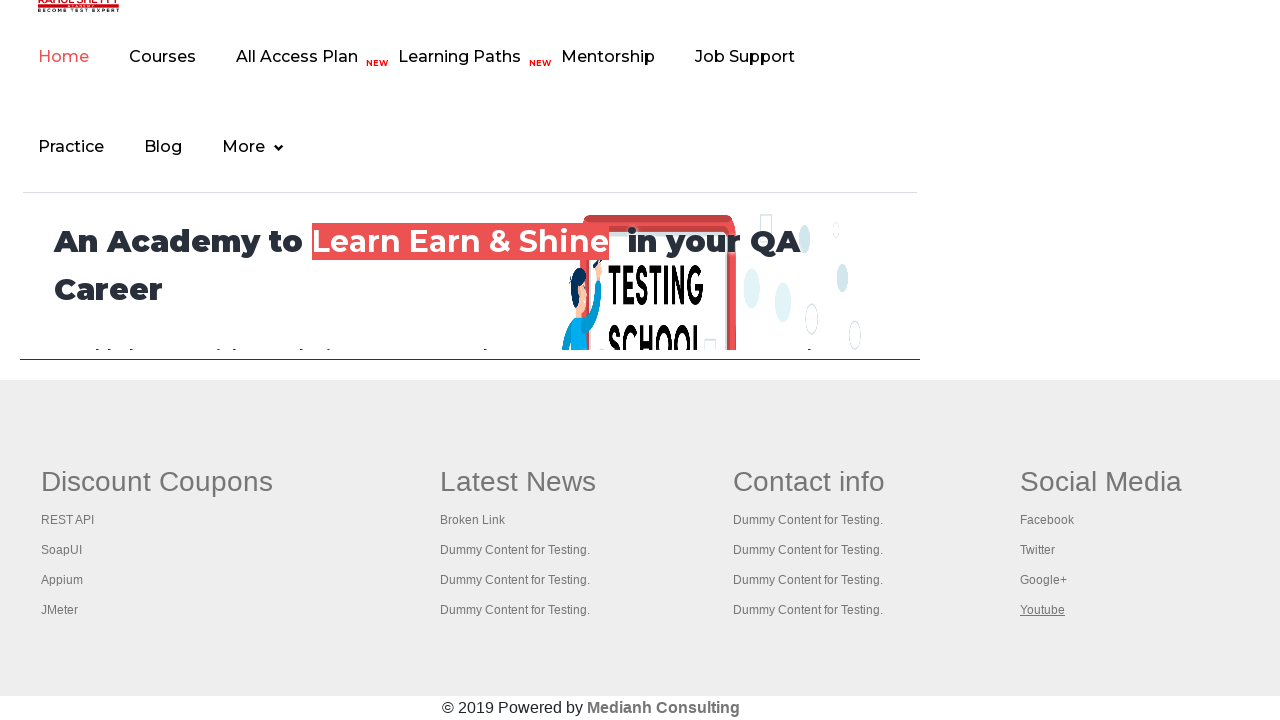

Brought tab to front
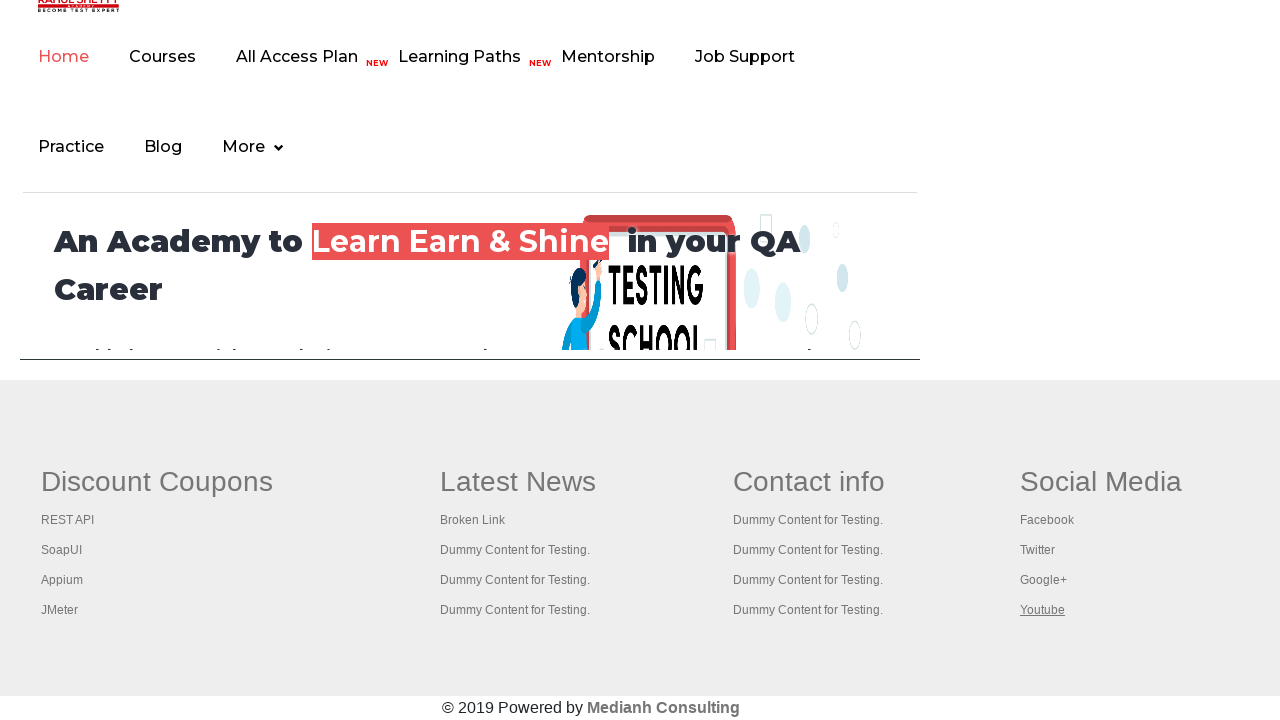

Tab content loaded (domcontentloaded state)
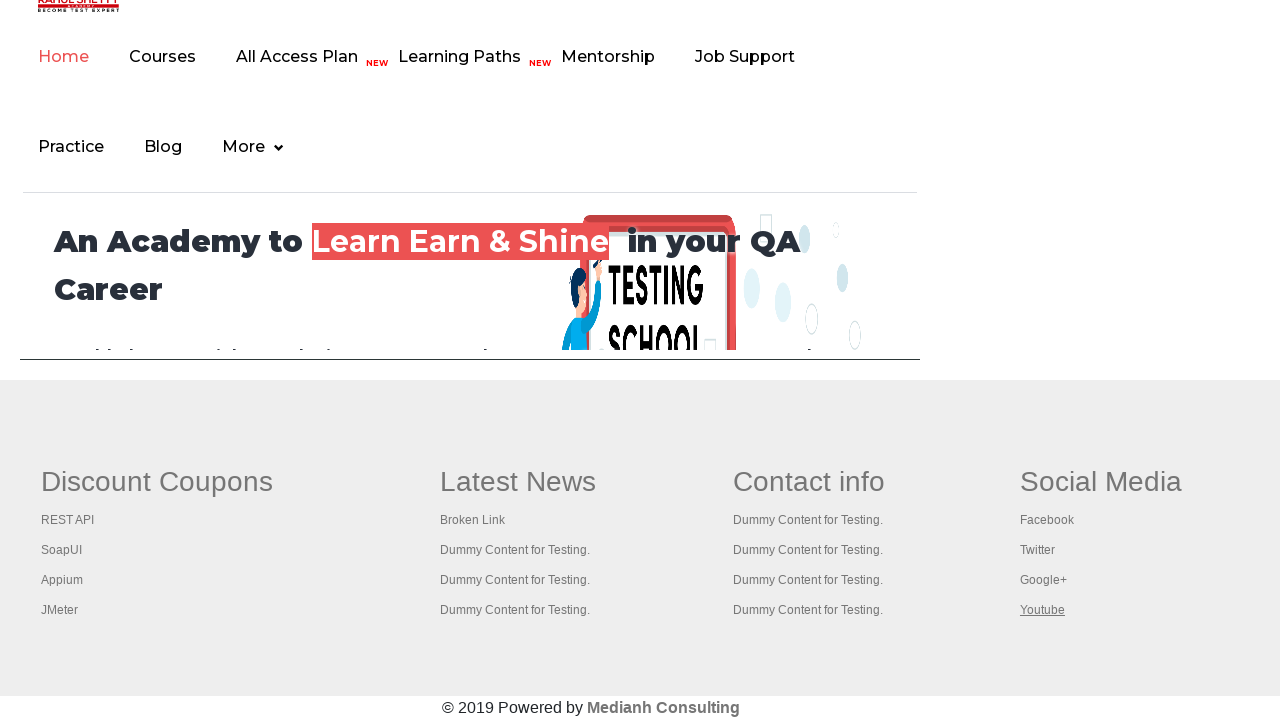

Brought tab to front
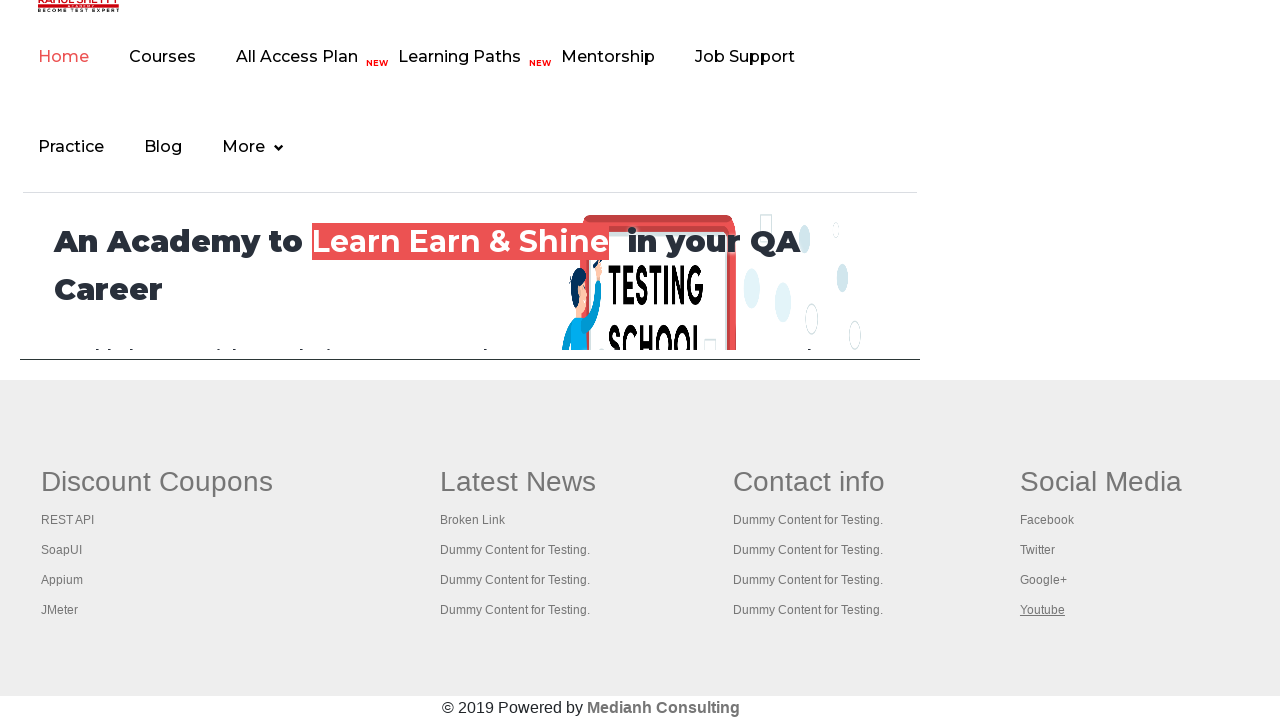

Tab content loaded (domcontentloaded state)
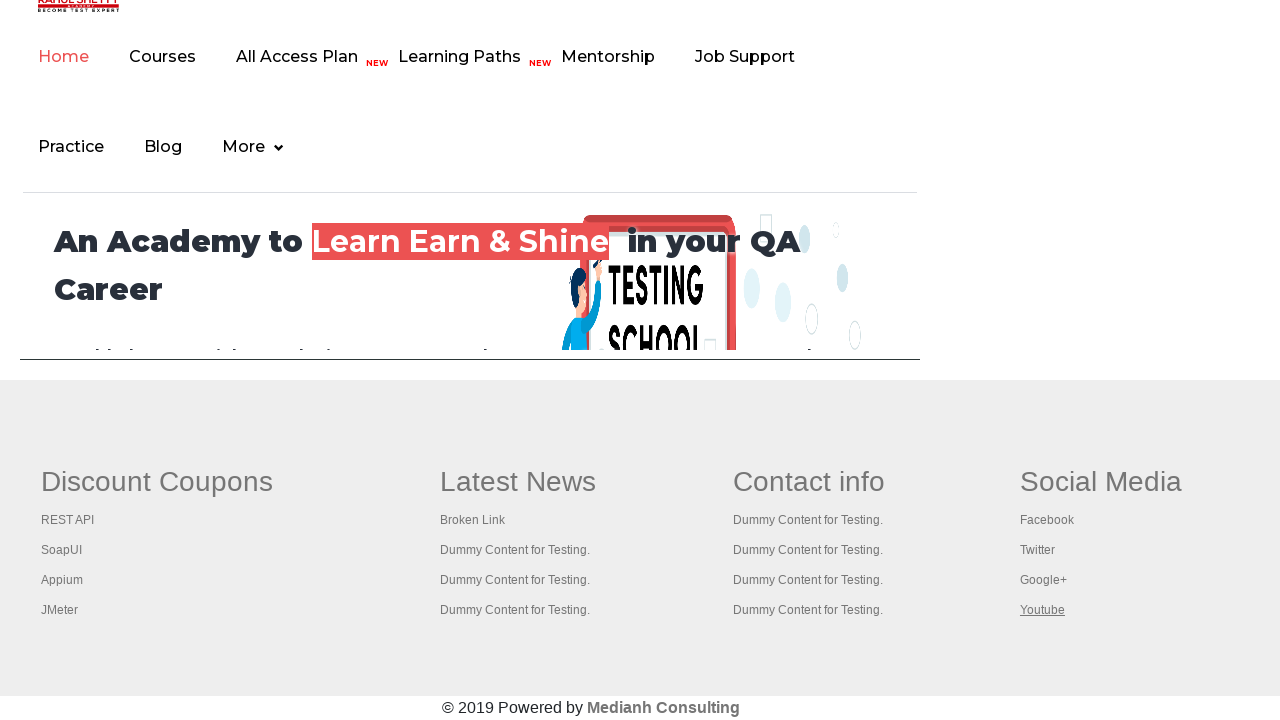

Brought tab to front
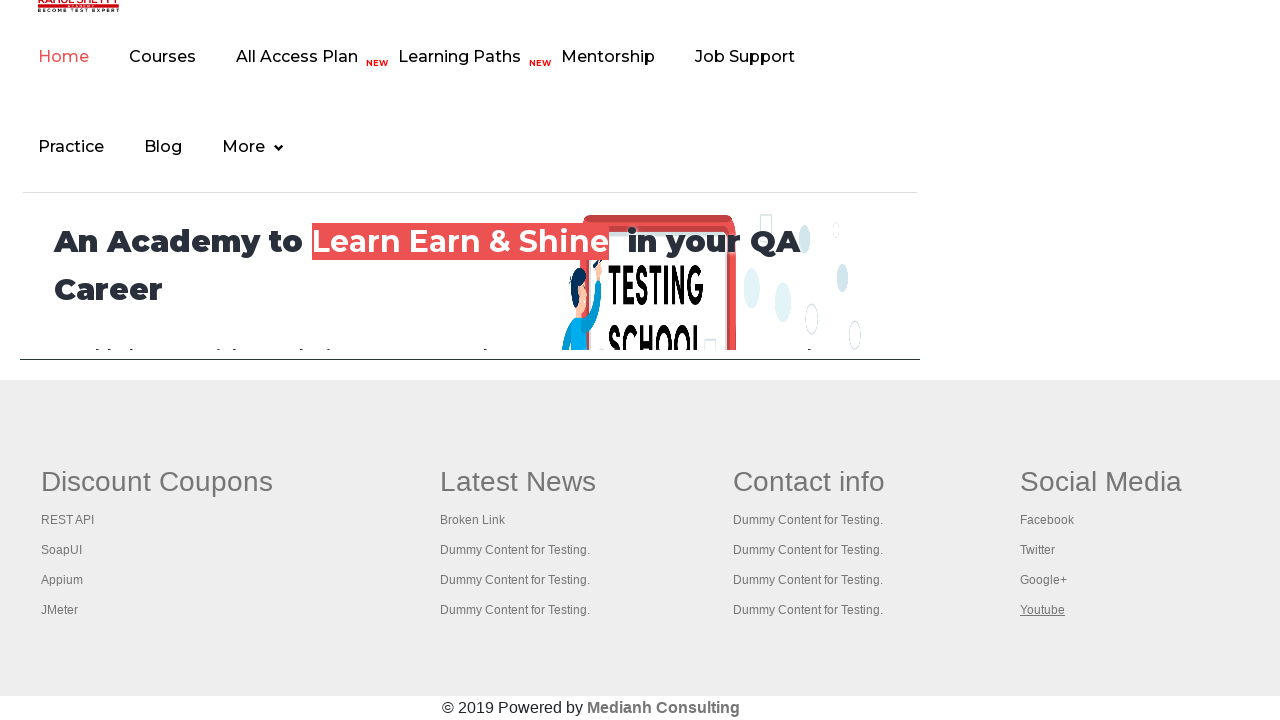

Tab content loaded (domcontentloaded state)
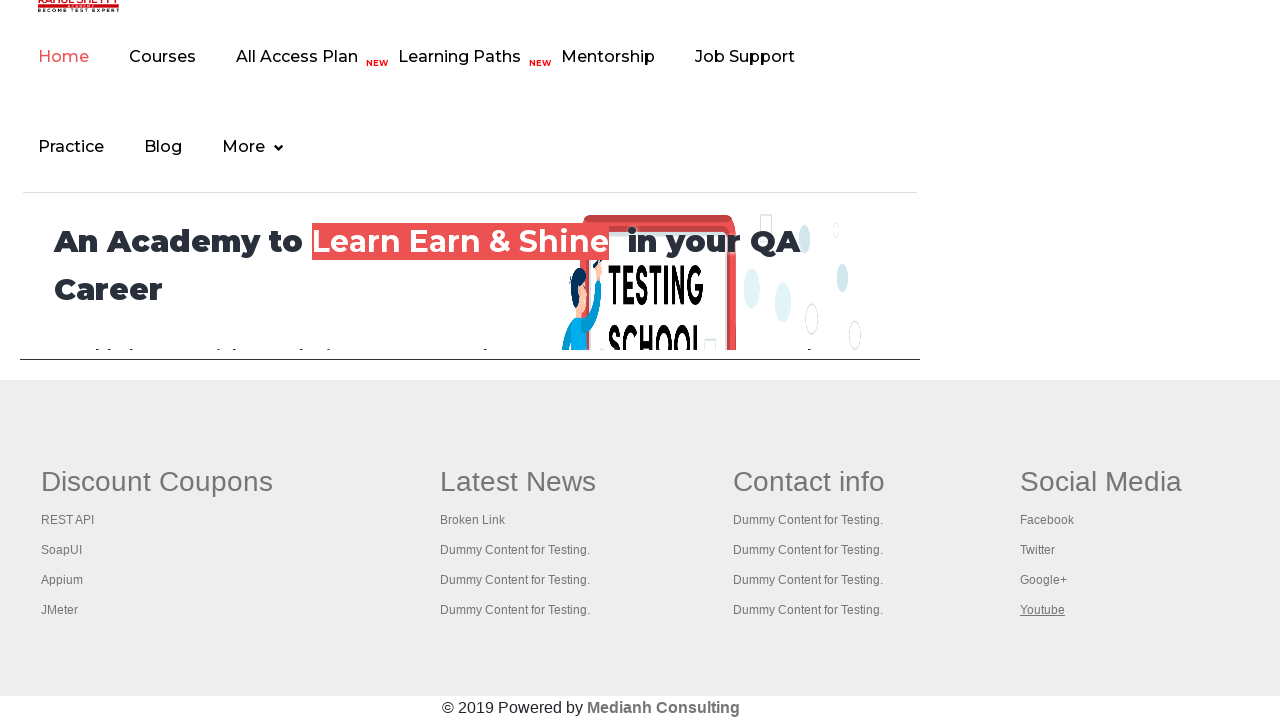

Brought tab to front
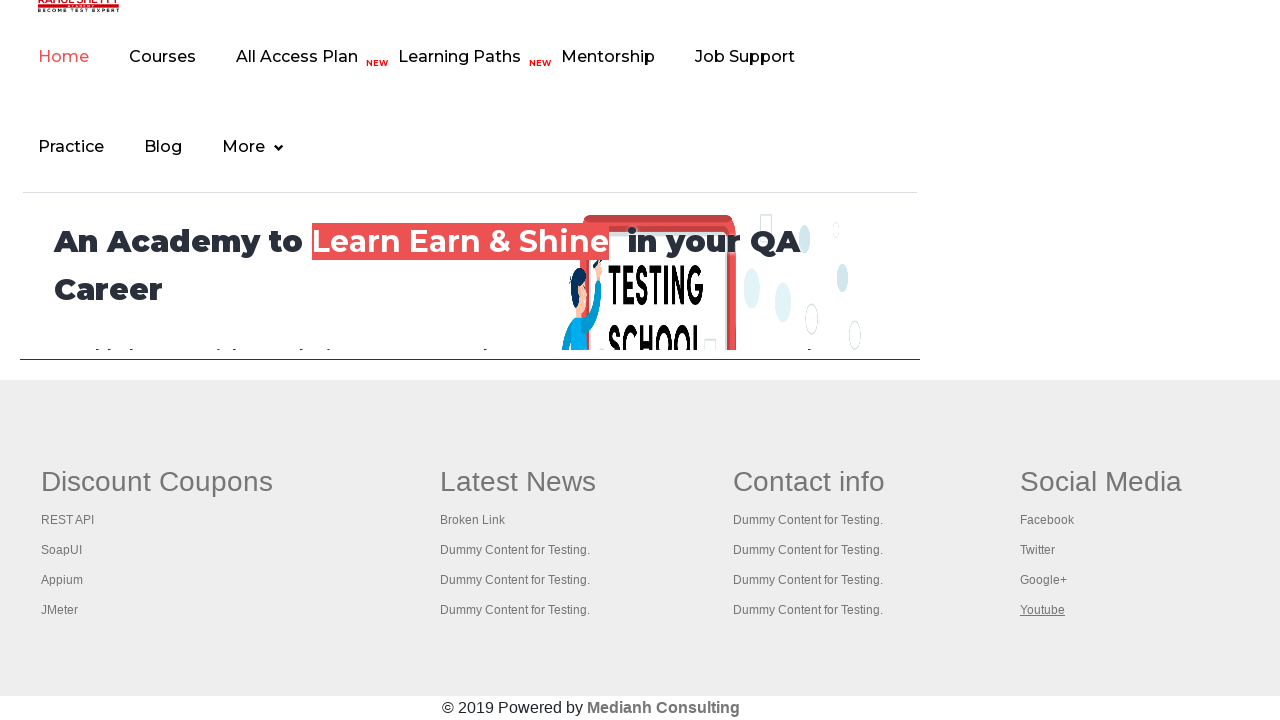

Tab content loaded (domcontentloaded state)
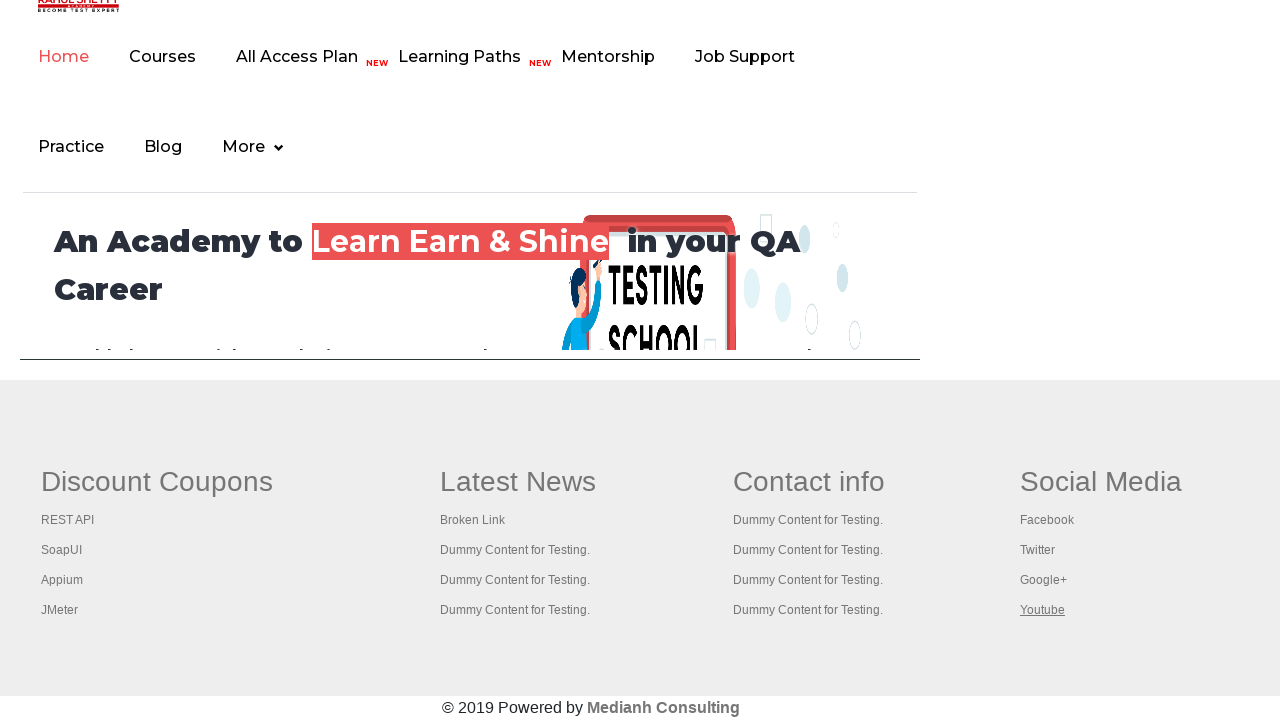

Brought tab to front
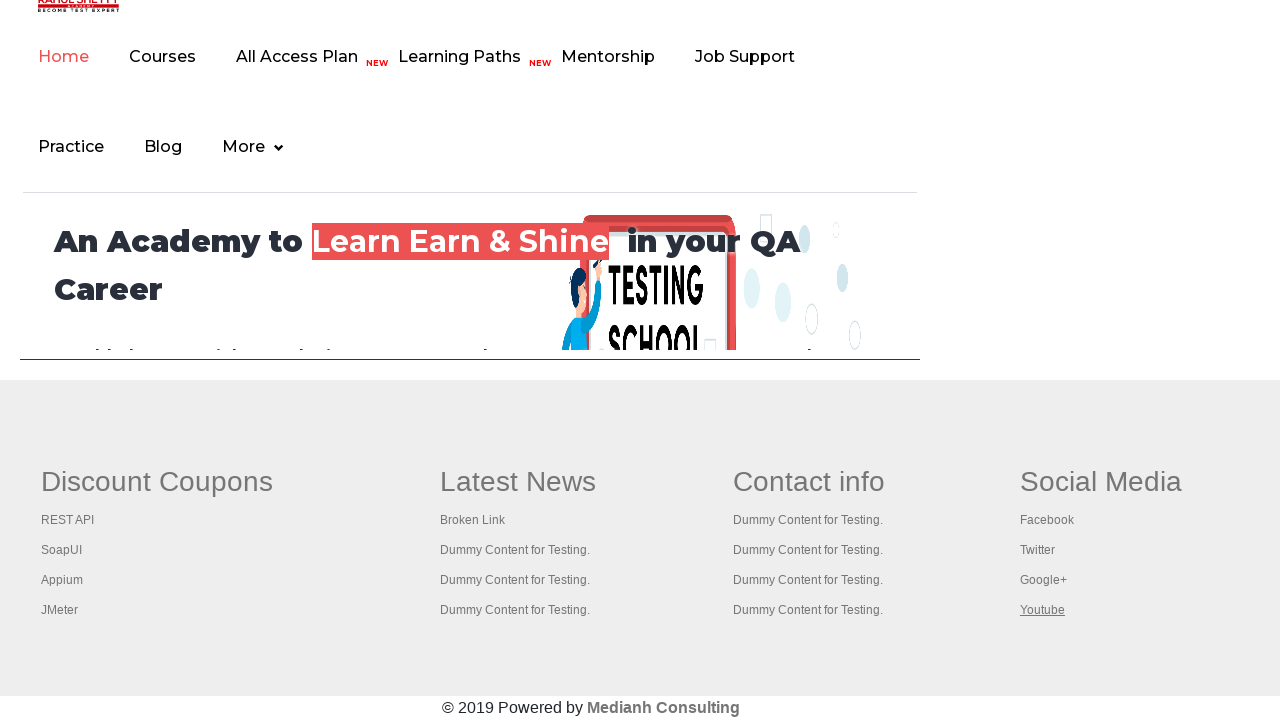

Tab content loaded (domcontentloaded state)
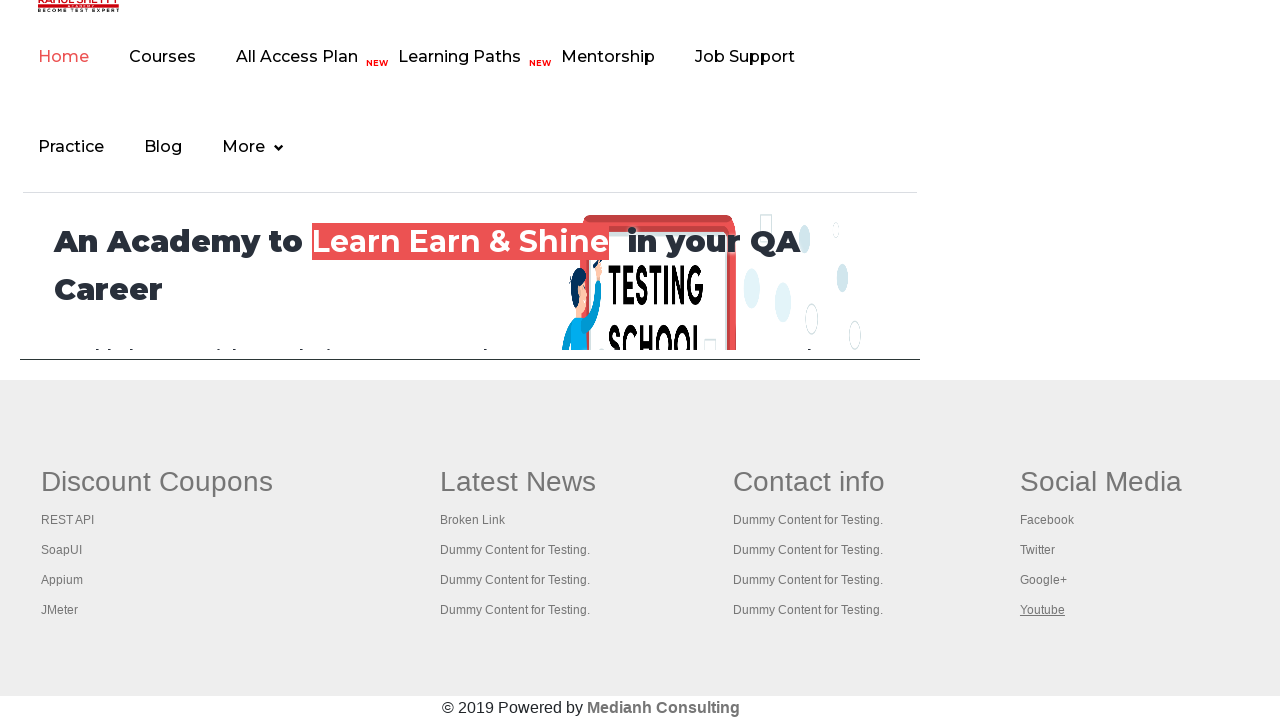

Brought tab to front
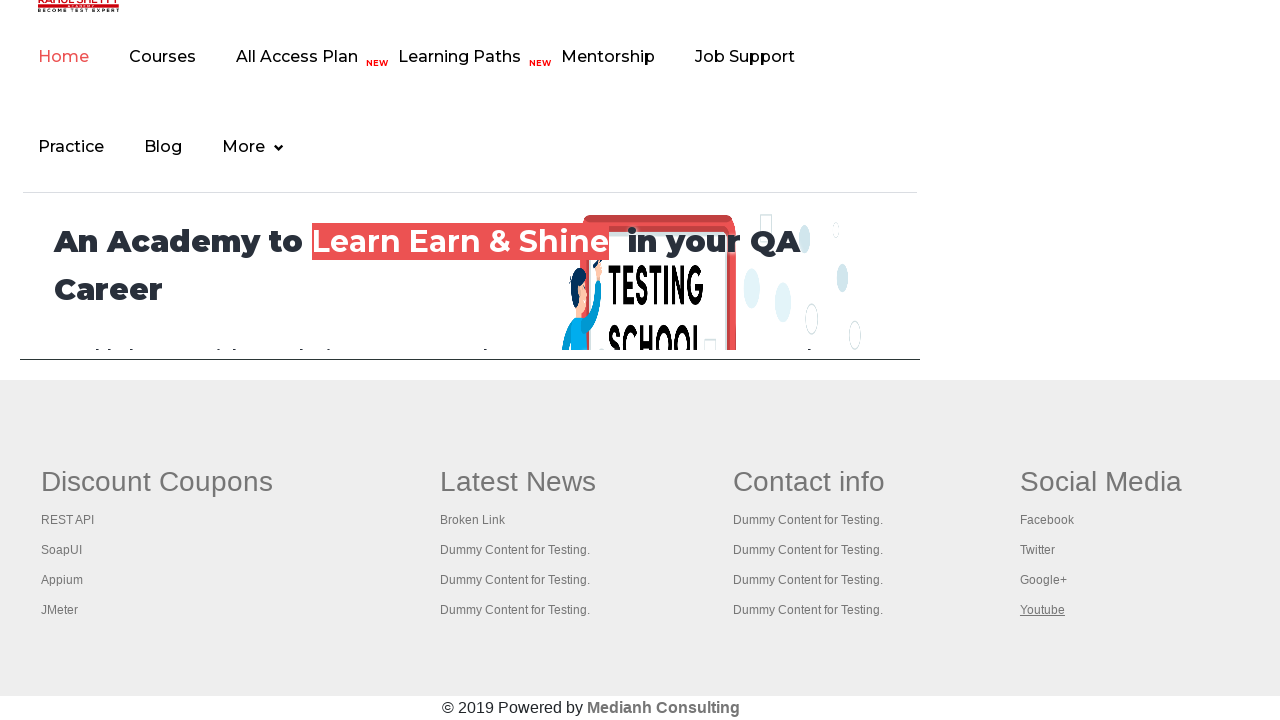

Tab content loaded (domcontentloaded state)
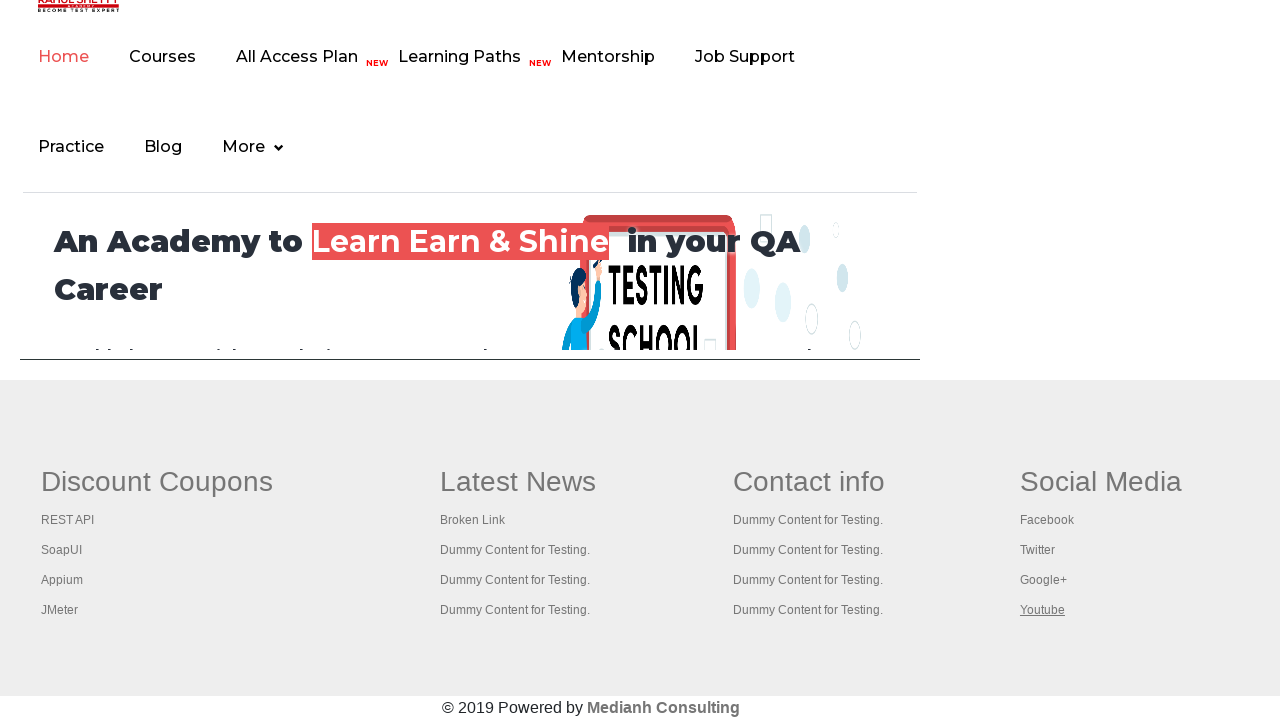

Brought tab to front
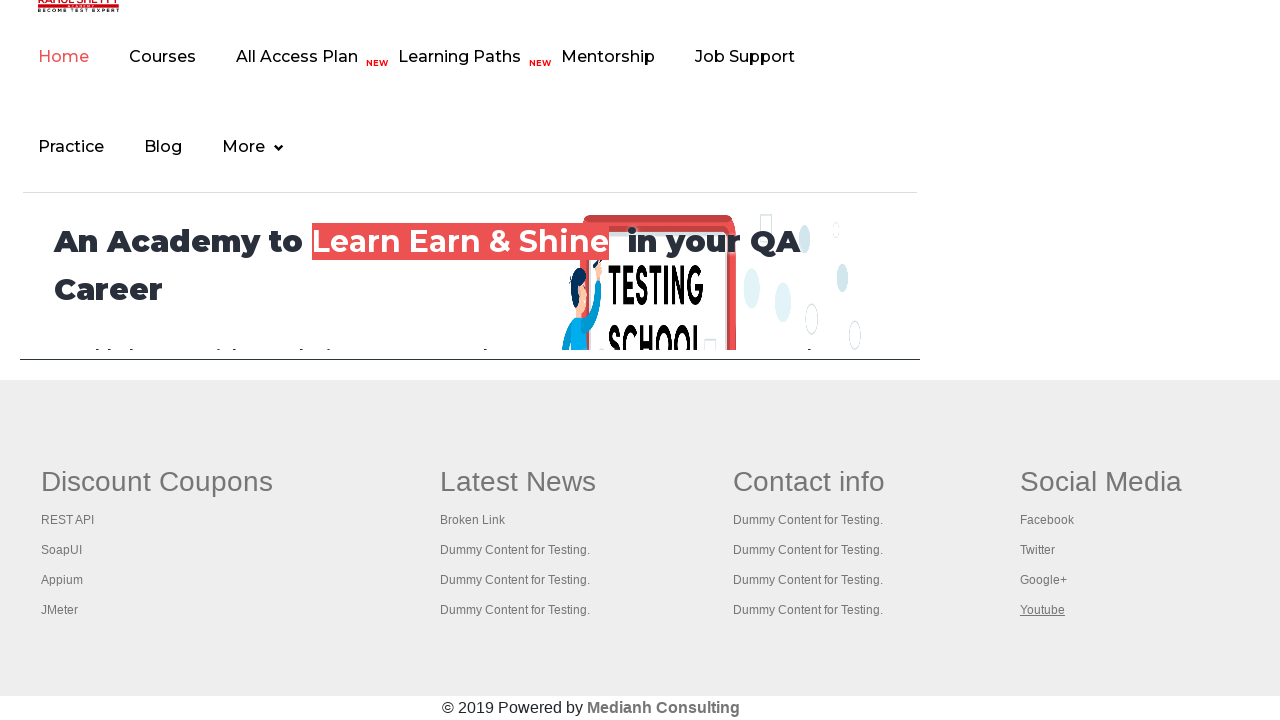

Tab content loaded (domcontentloaded state)
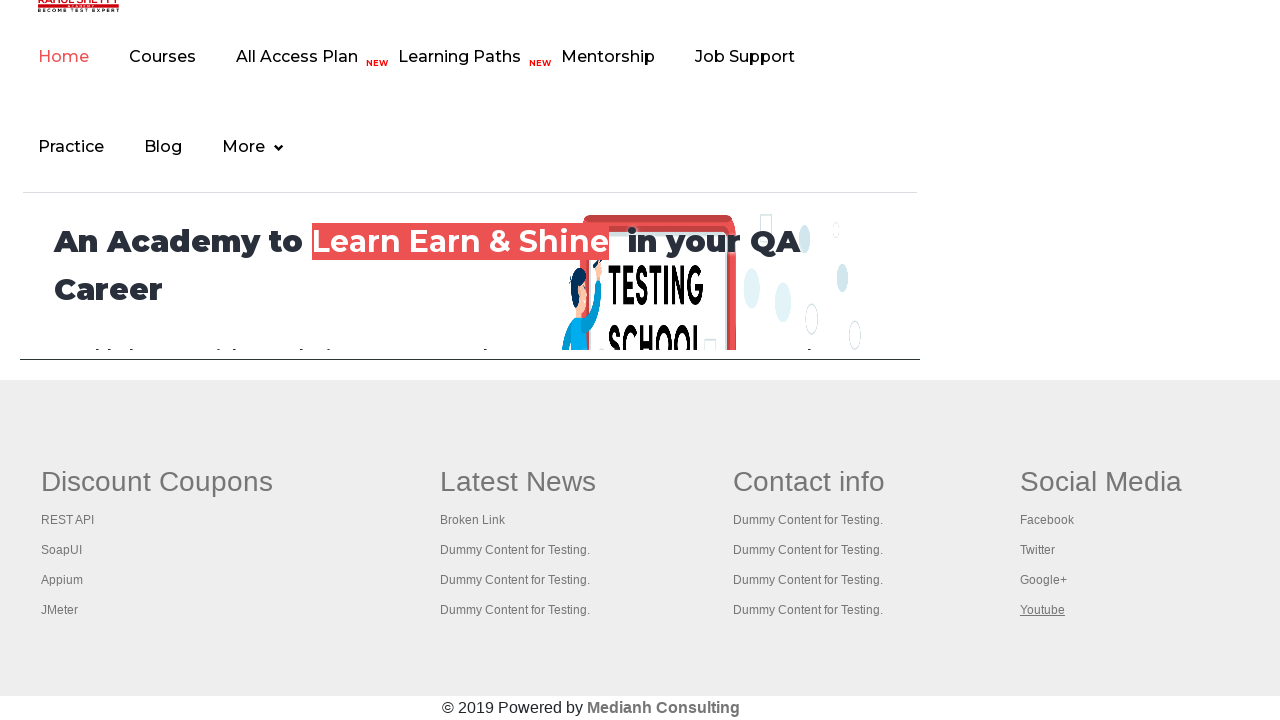

Brought tab to front
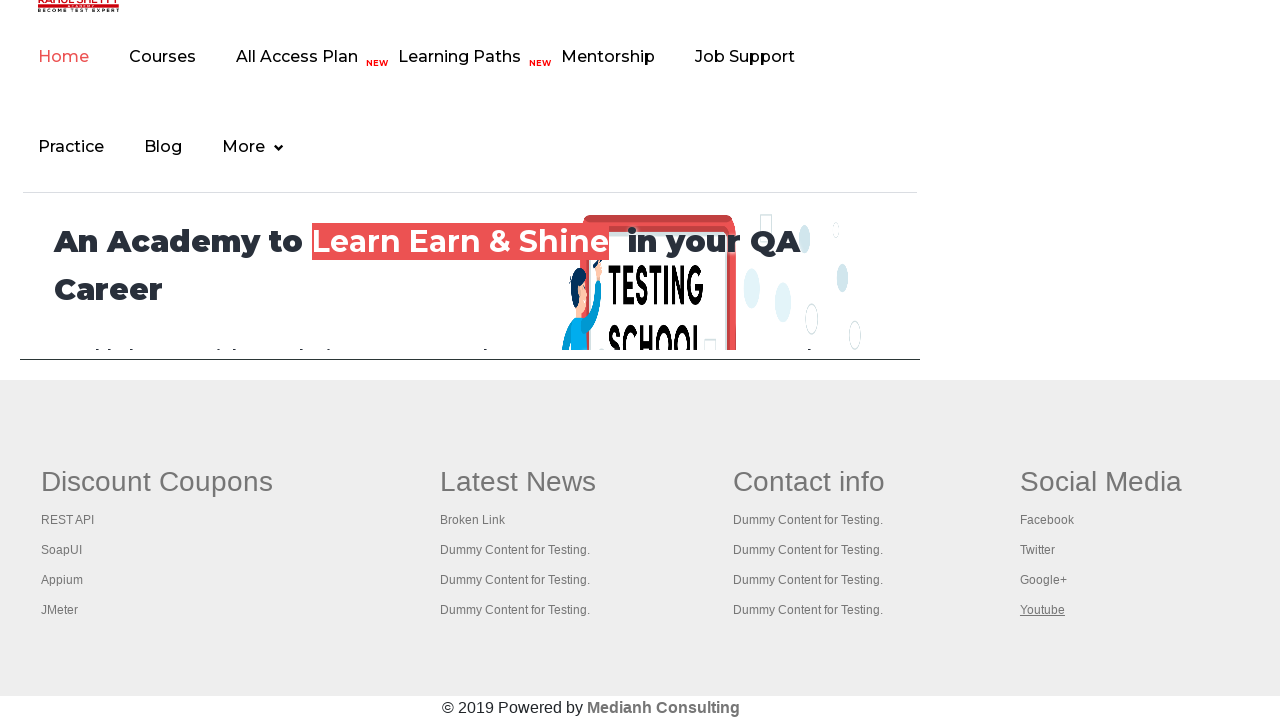

Tab content loaded (domcontentloaded state)
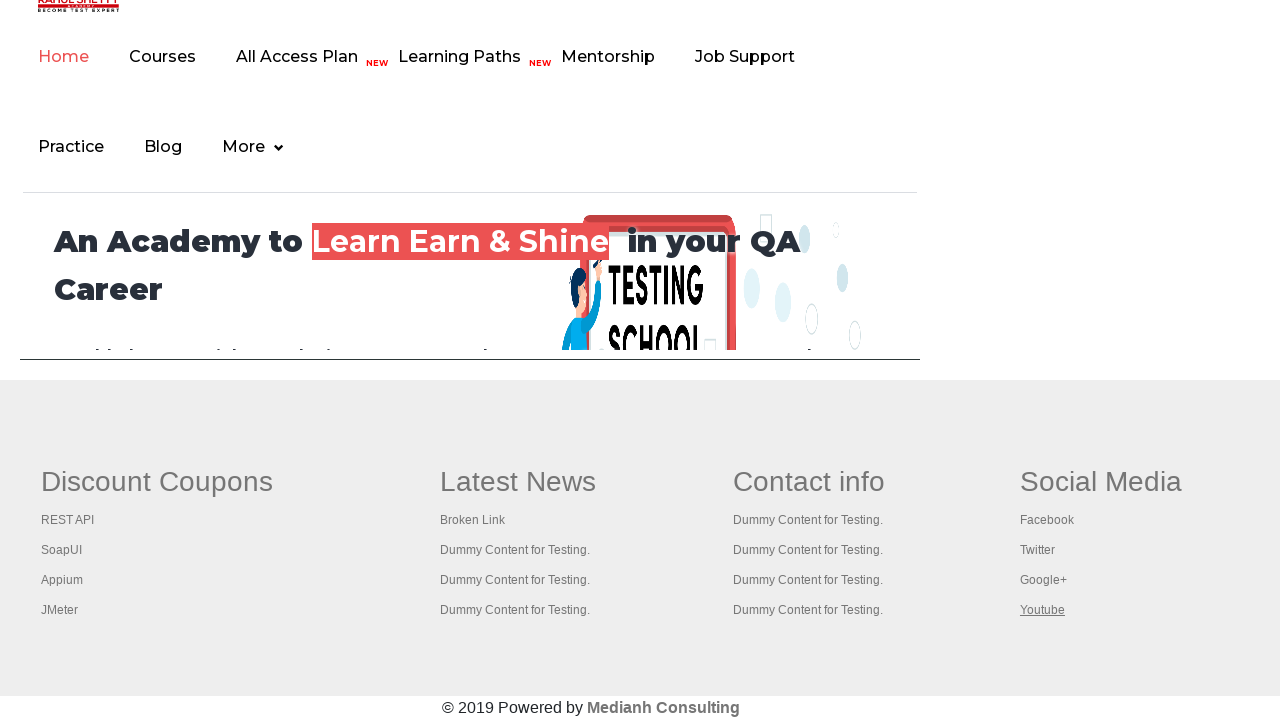

Brought tab to front
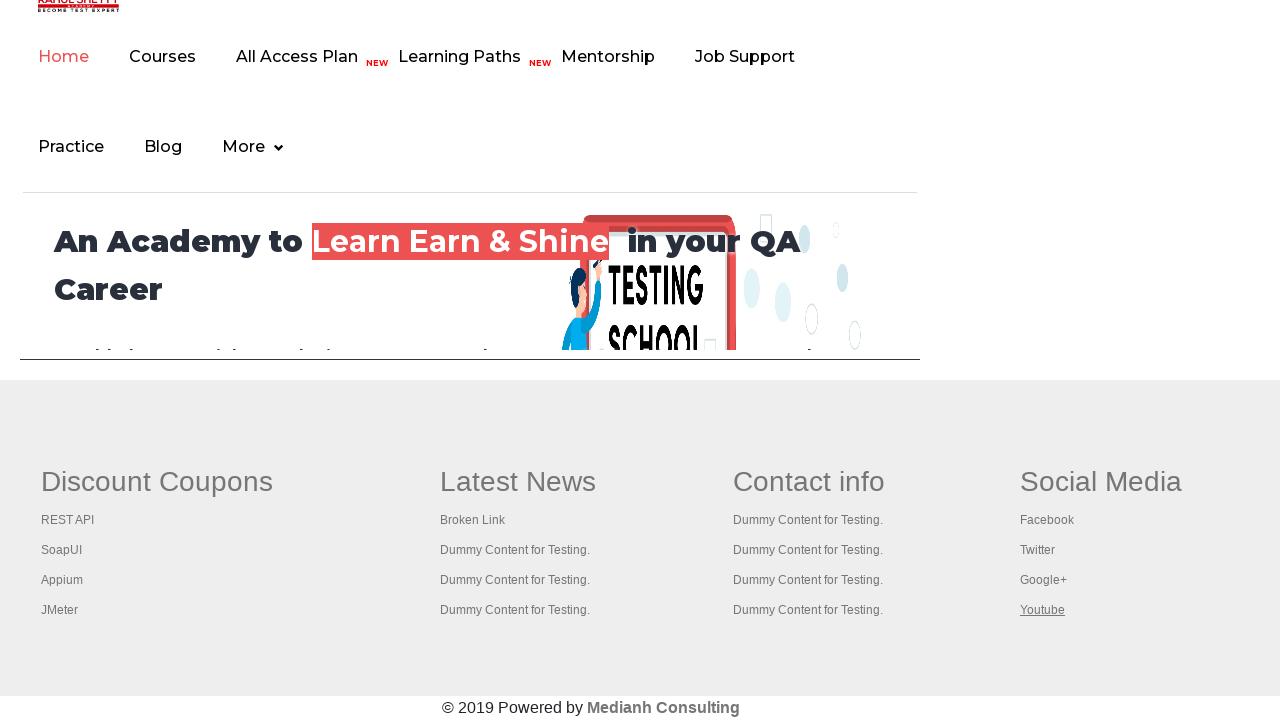

Tab content loaded (domcontentloaded state)
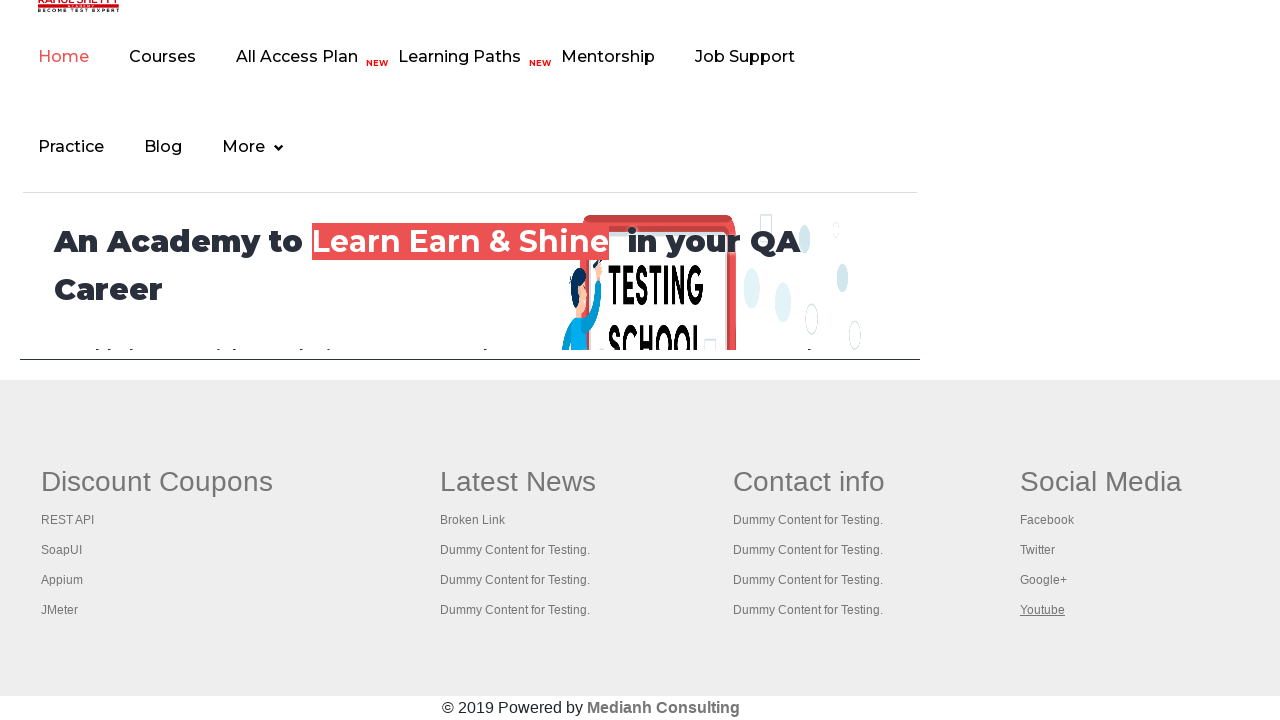

Brought tab to front
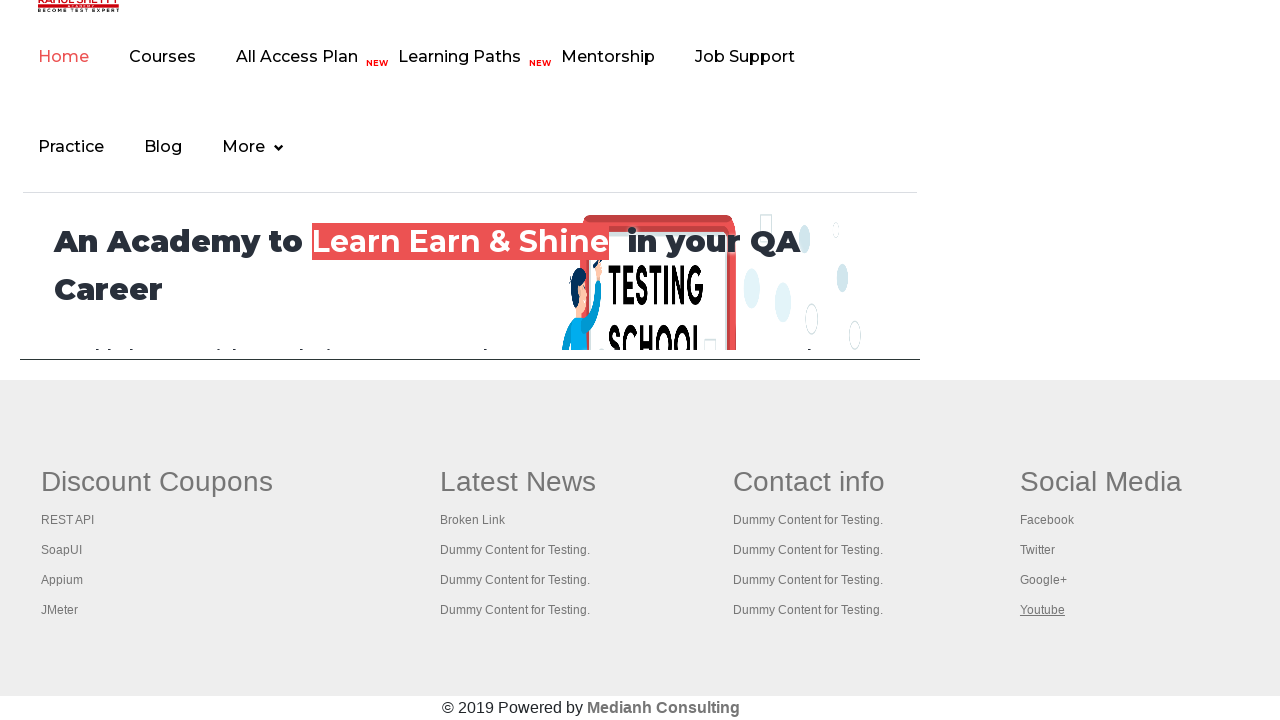

Tab content loaded (domcontentloaded state)
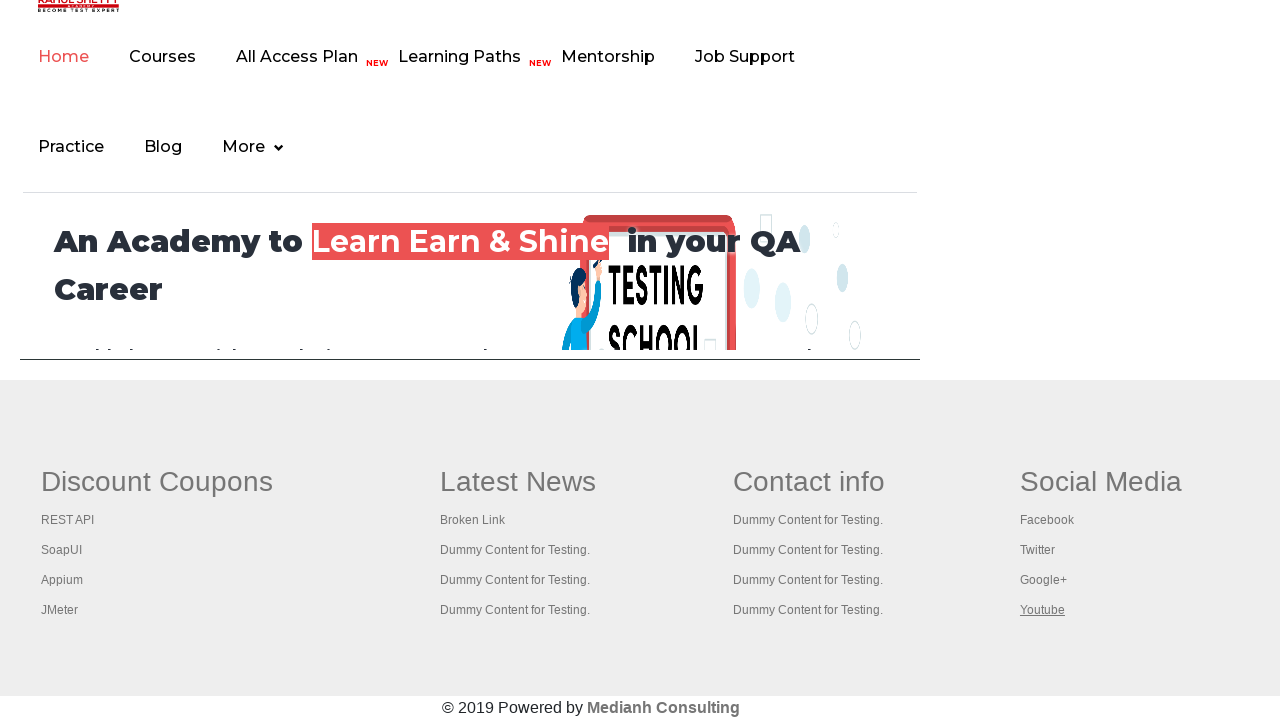

Brought tab to front
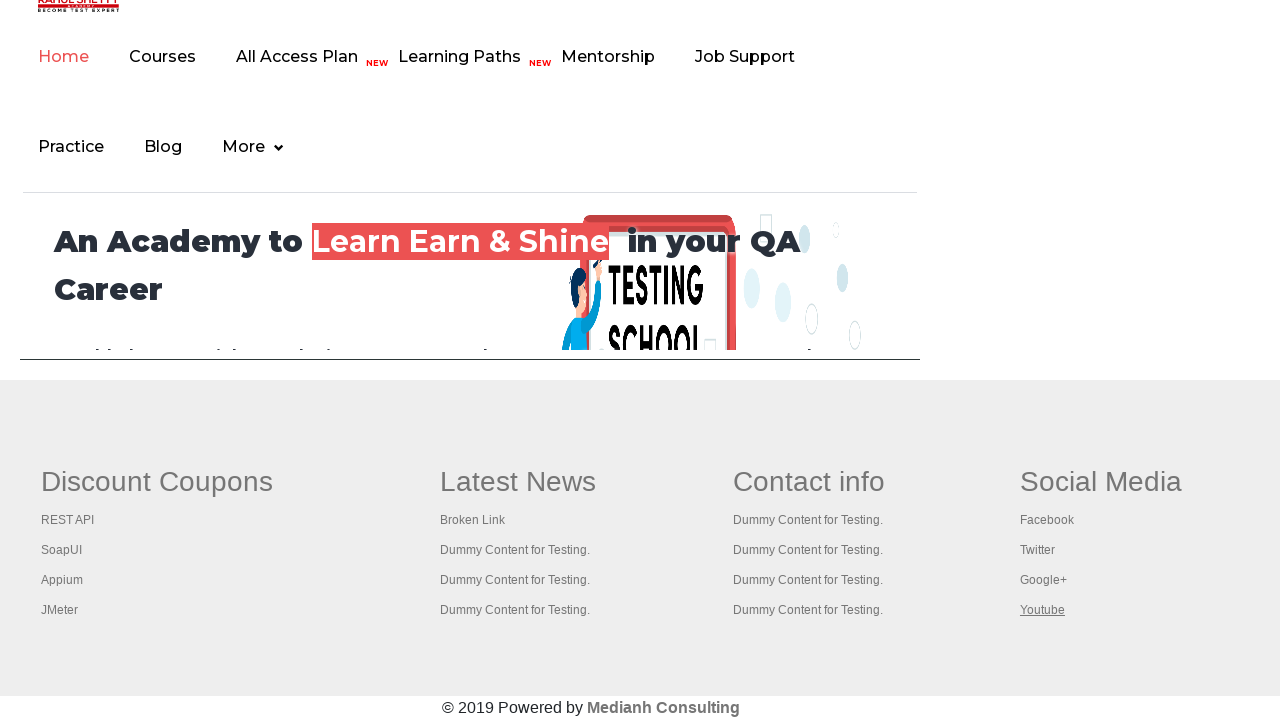

Tab content loaded (domcontentloaded state)
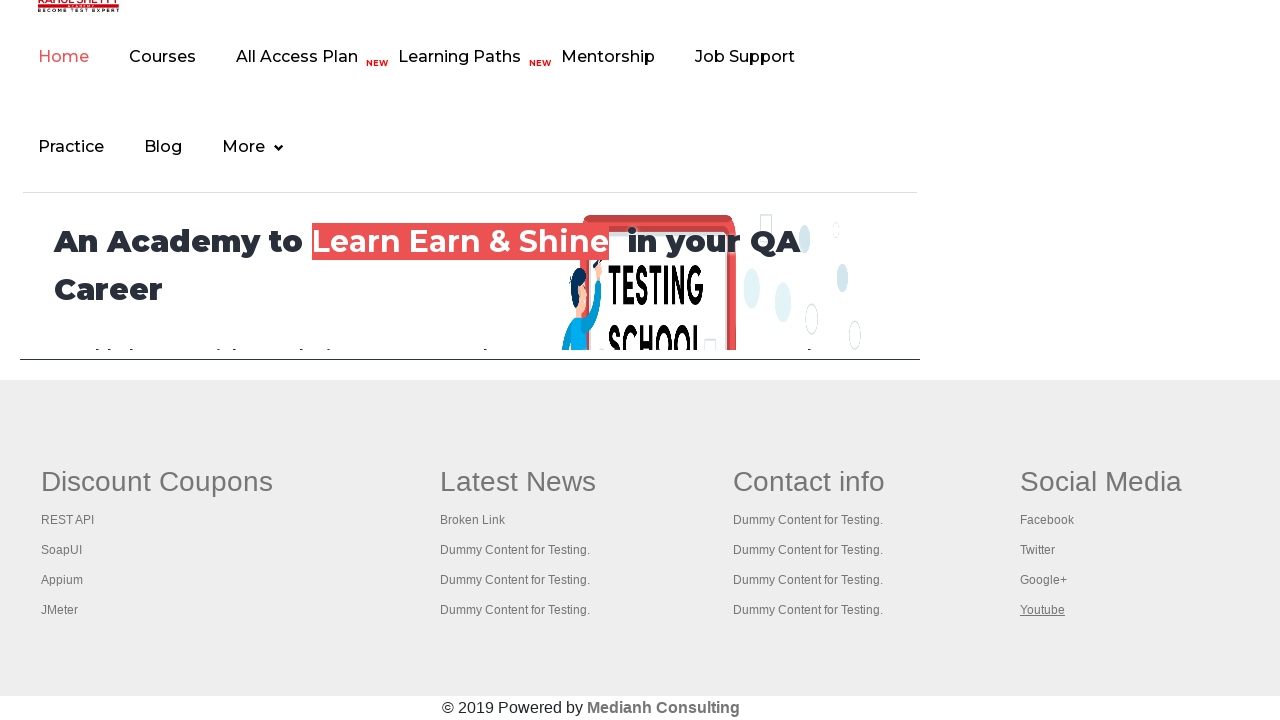

Brought tab to front
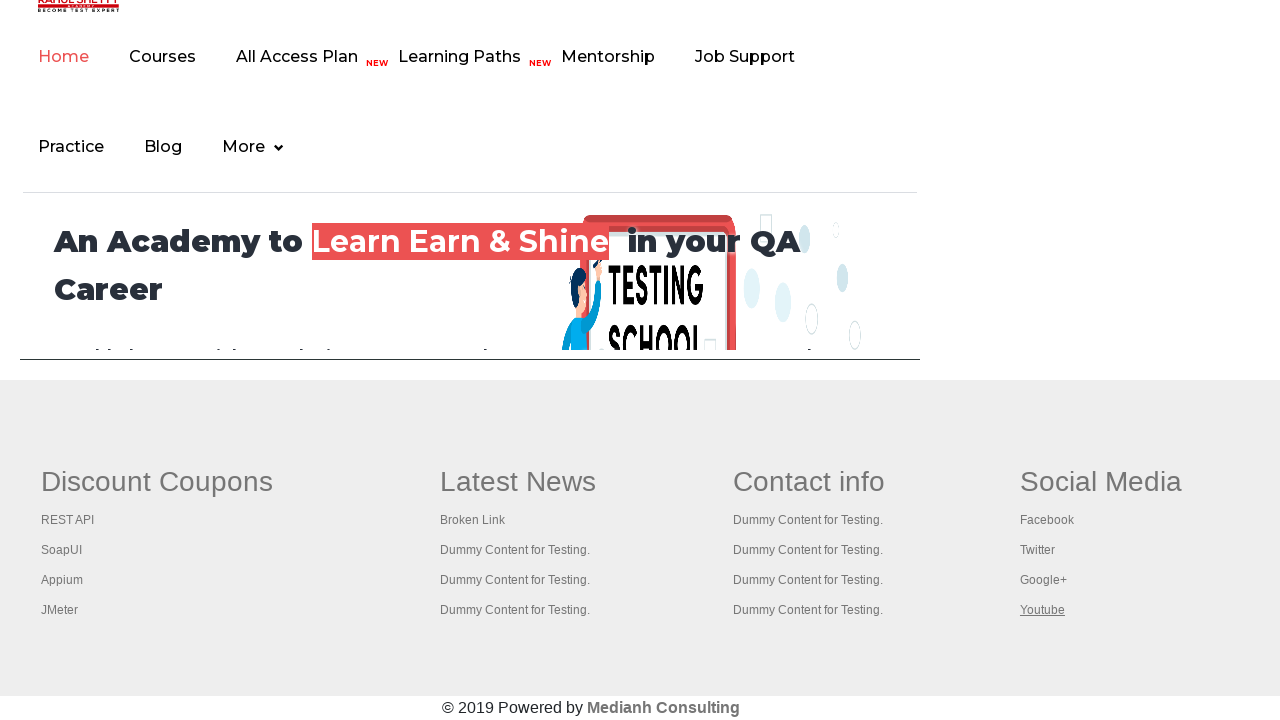

Tab content loaded (domcontentloaded state)
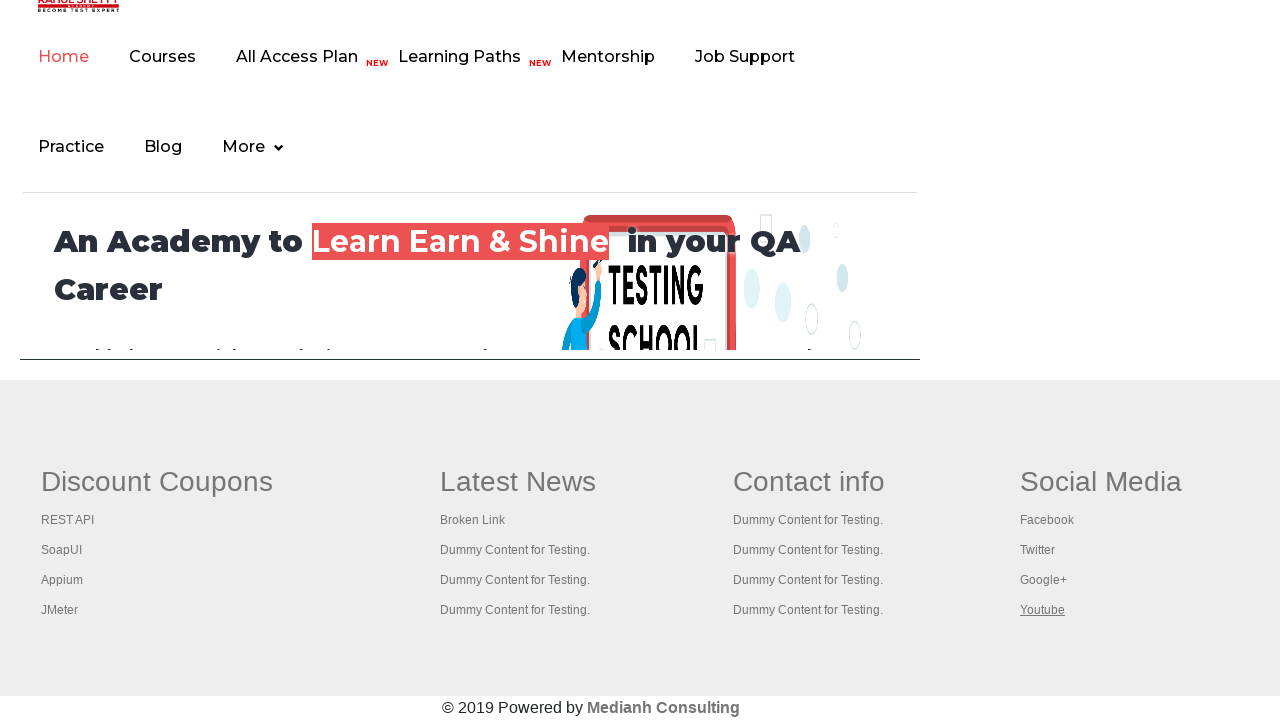

Brought tab to front
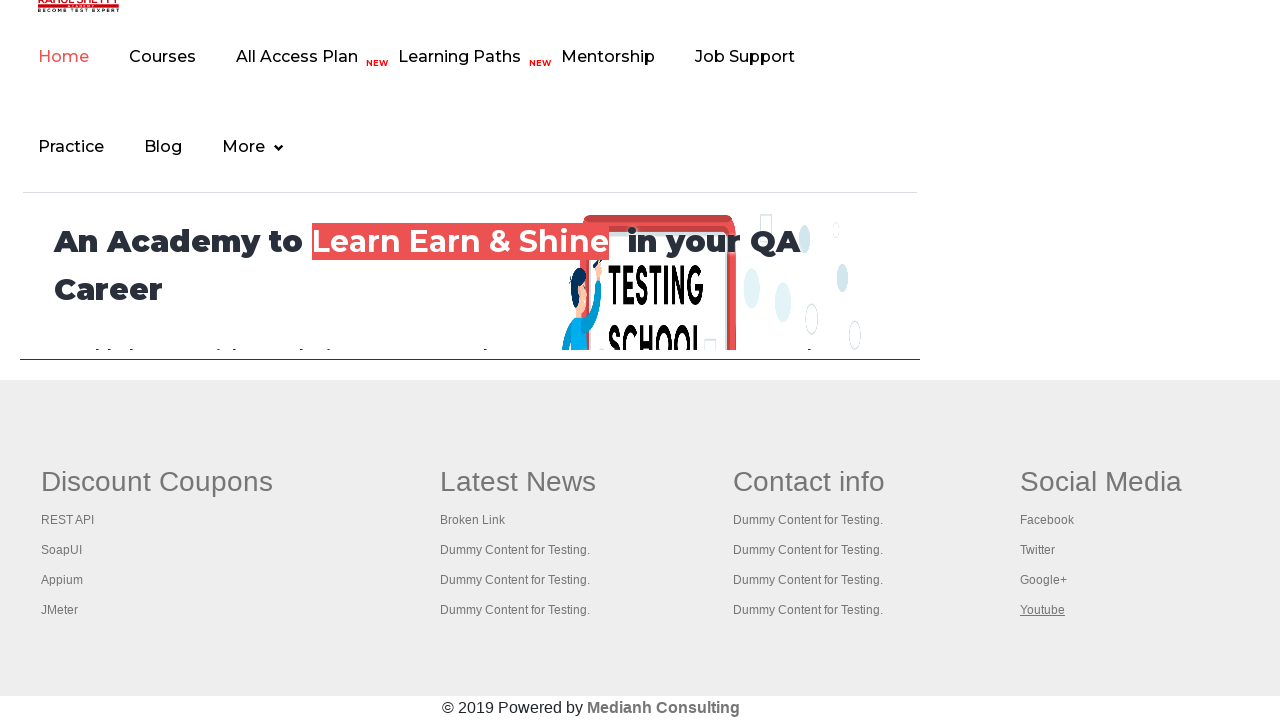

Tab content loaded (domcontentloaded state)
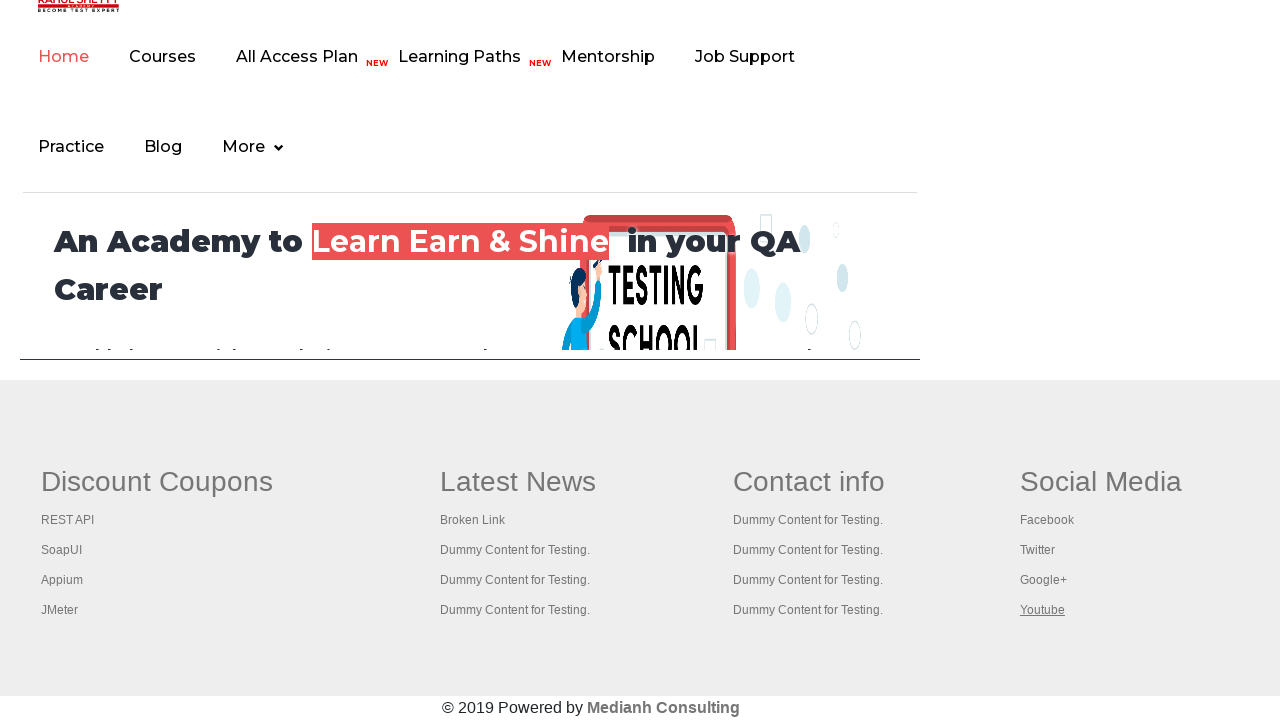

Brought tab to front
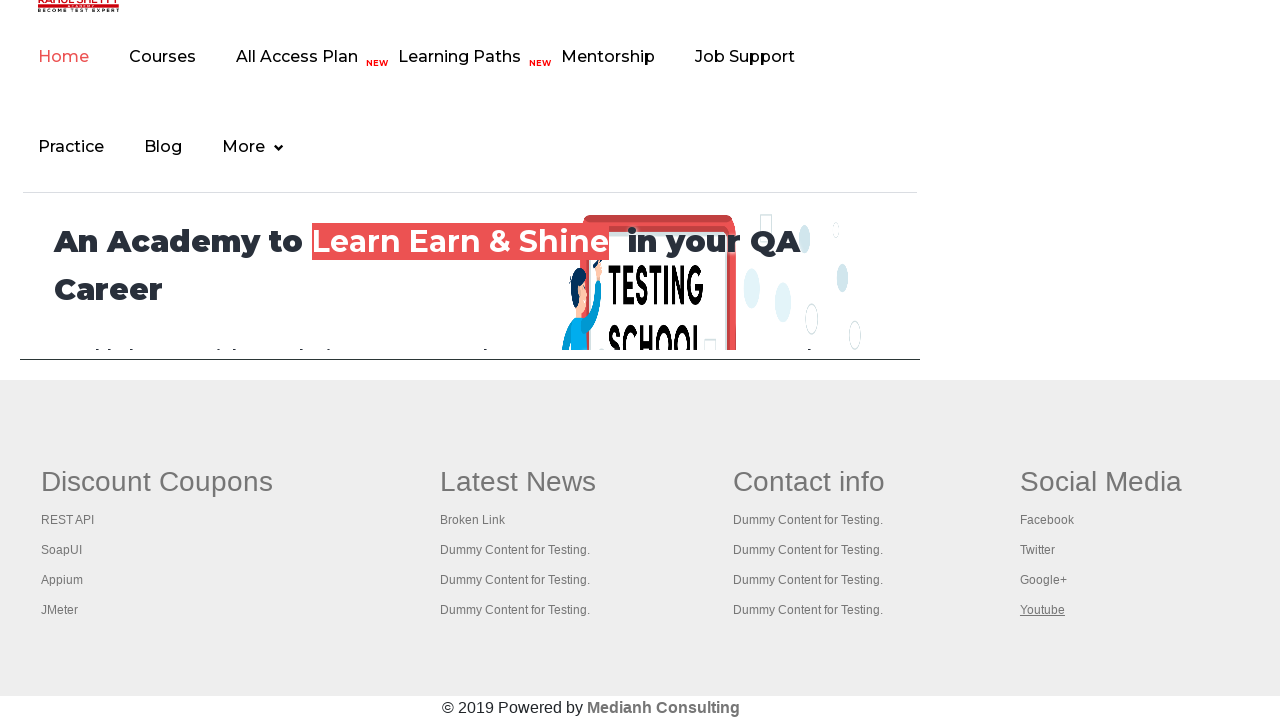

Tab content loaded (domcontentloaded state)
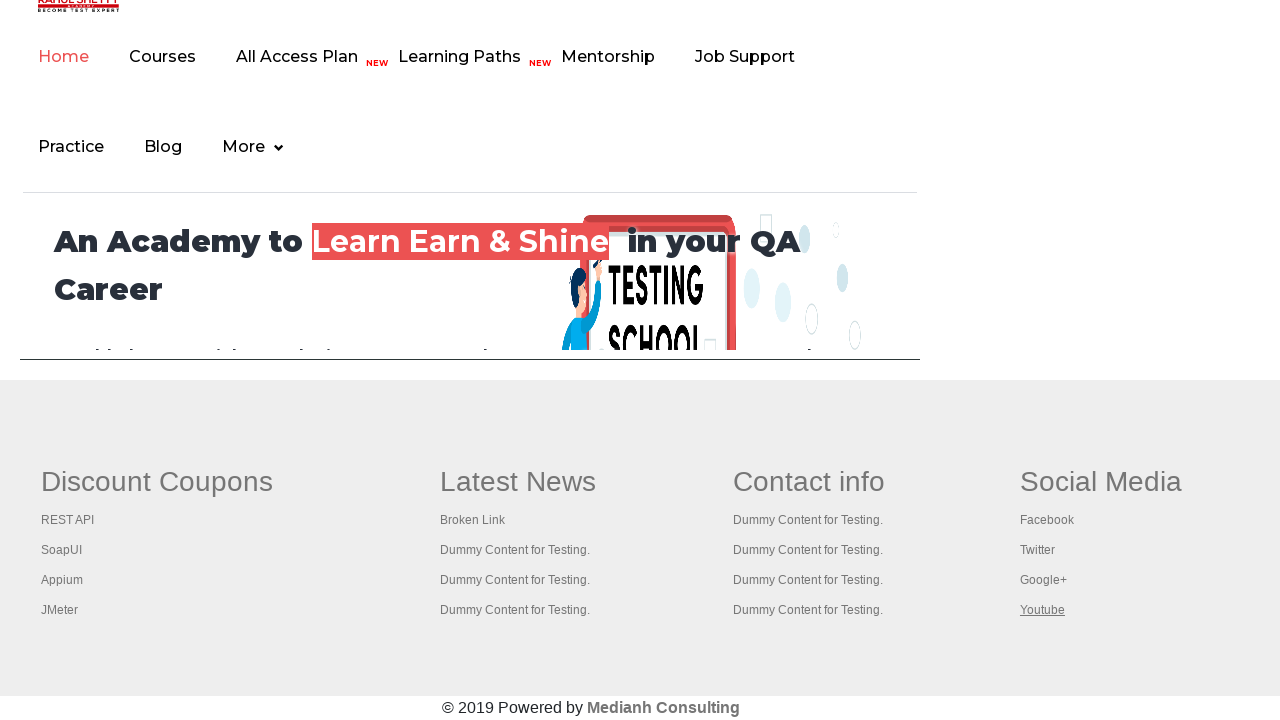

Brought tab to front
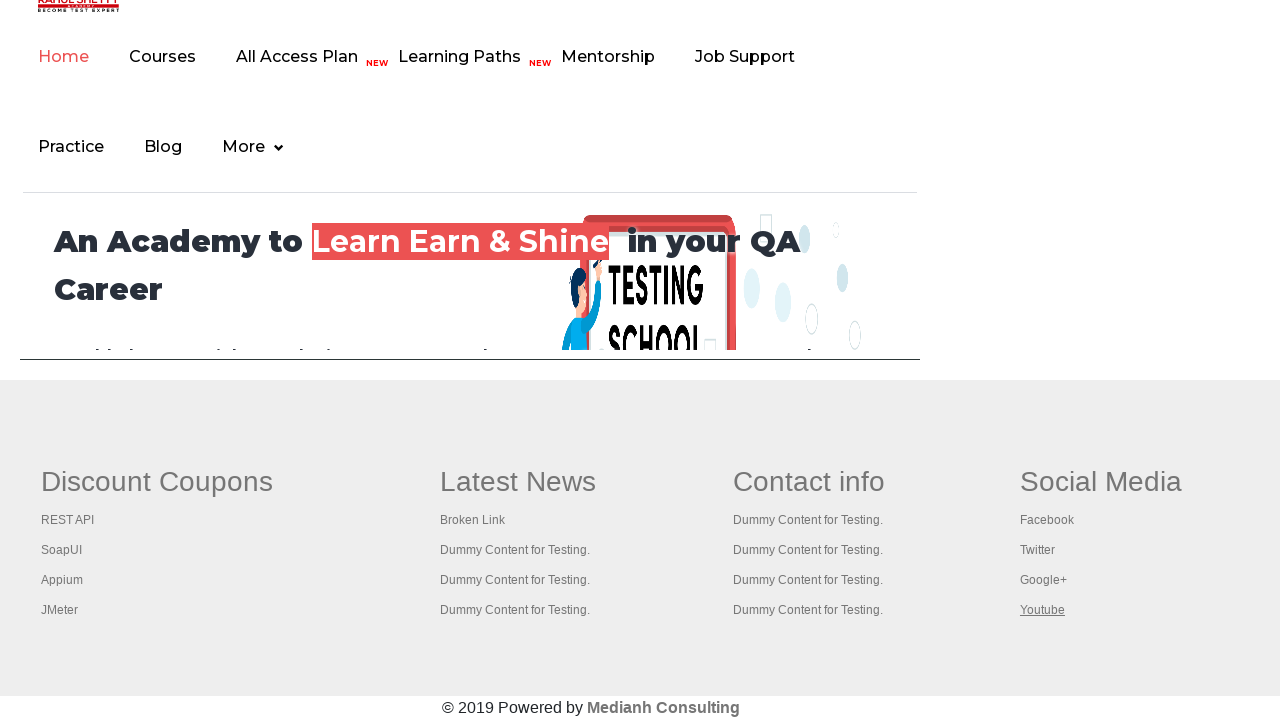

Tab content loaded (domcontentloaded state)
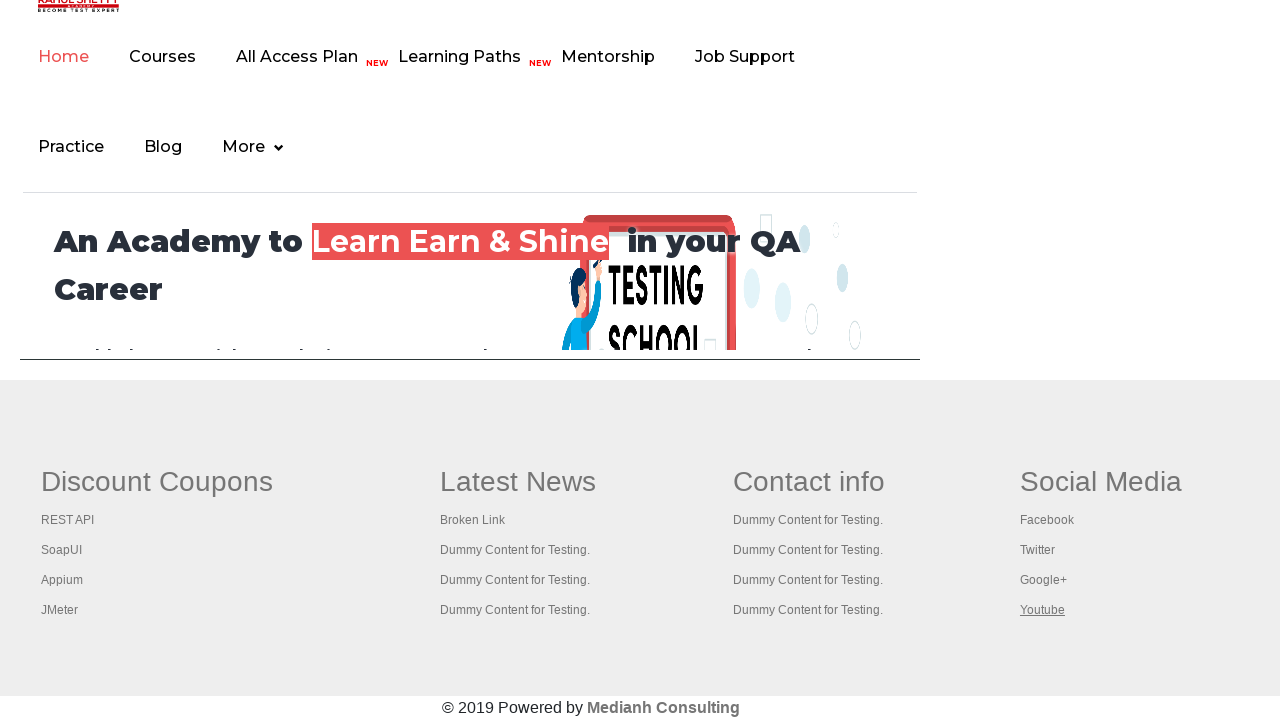

Brought tab to front
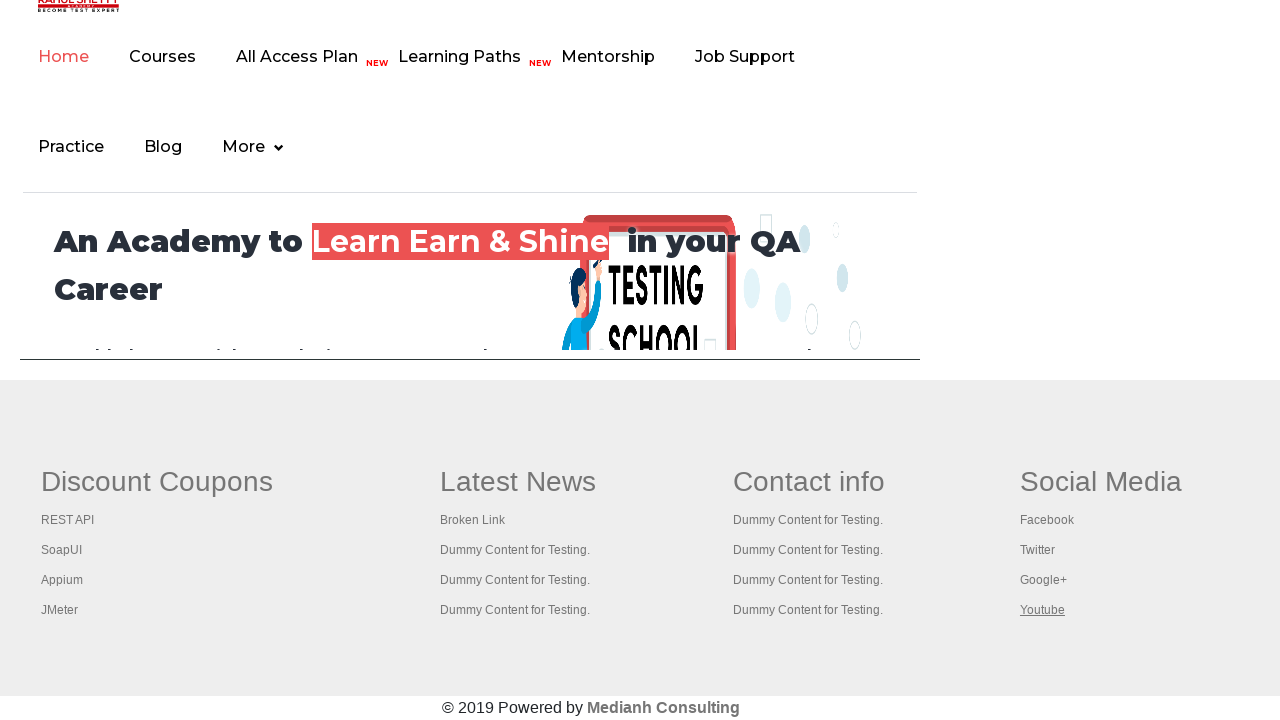

Tab content loaded (domcontentloaded state)
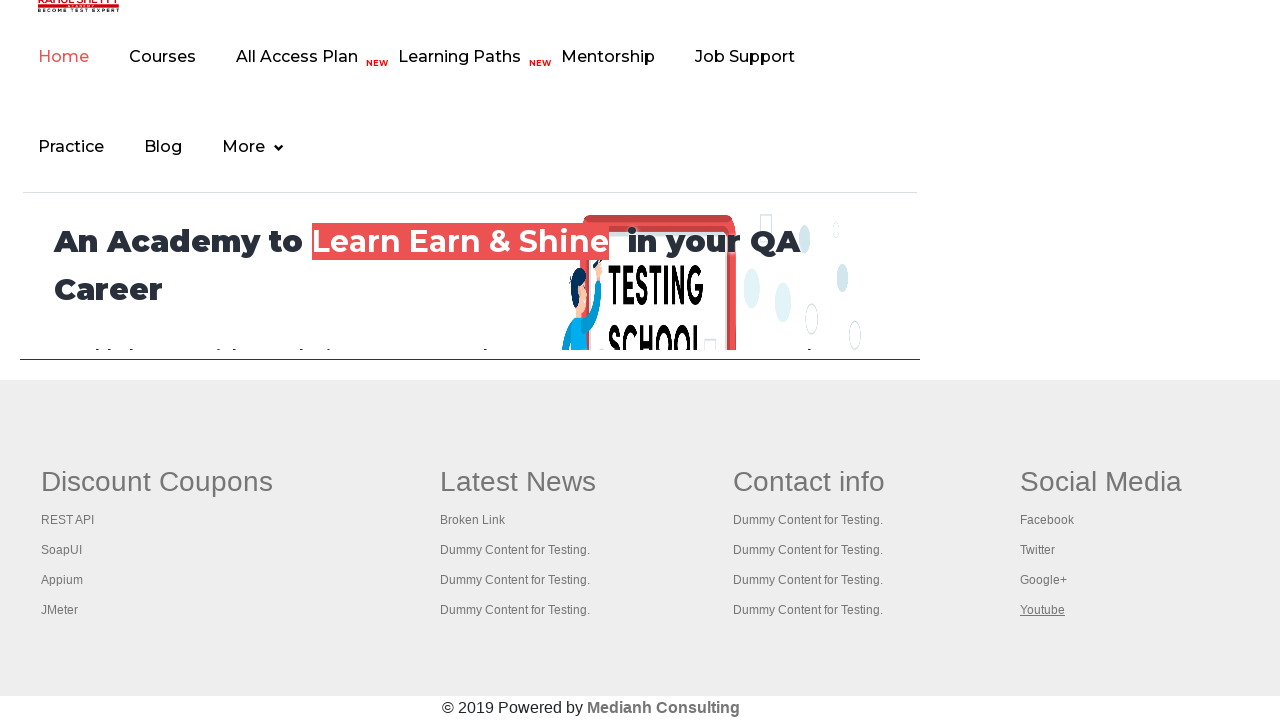

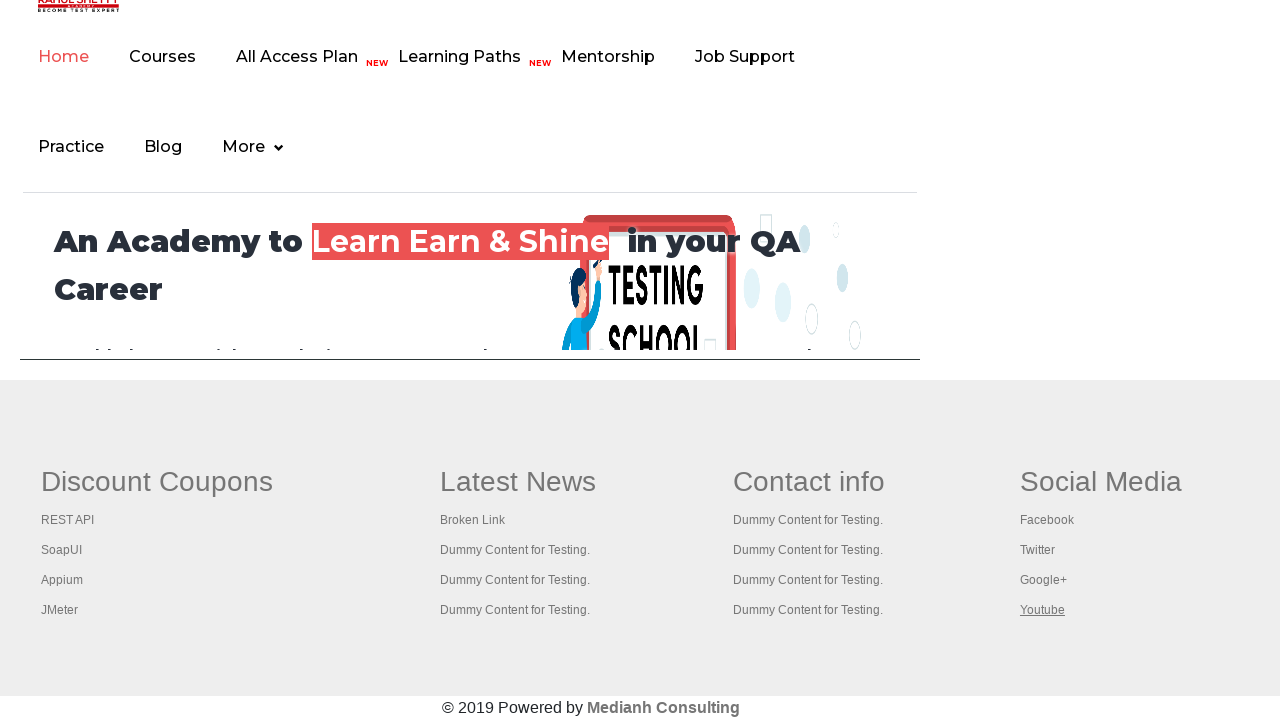